Automates playing Minesweeper by selecting a game level, randomly clicking unknown cells, and using simple mine detection logic to flag bombs and clear safe cells until winning or game over.

Starting URL: http://michaelbutler.github.io/minesweeper/

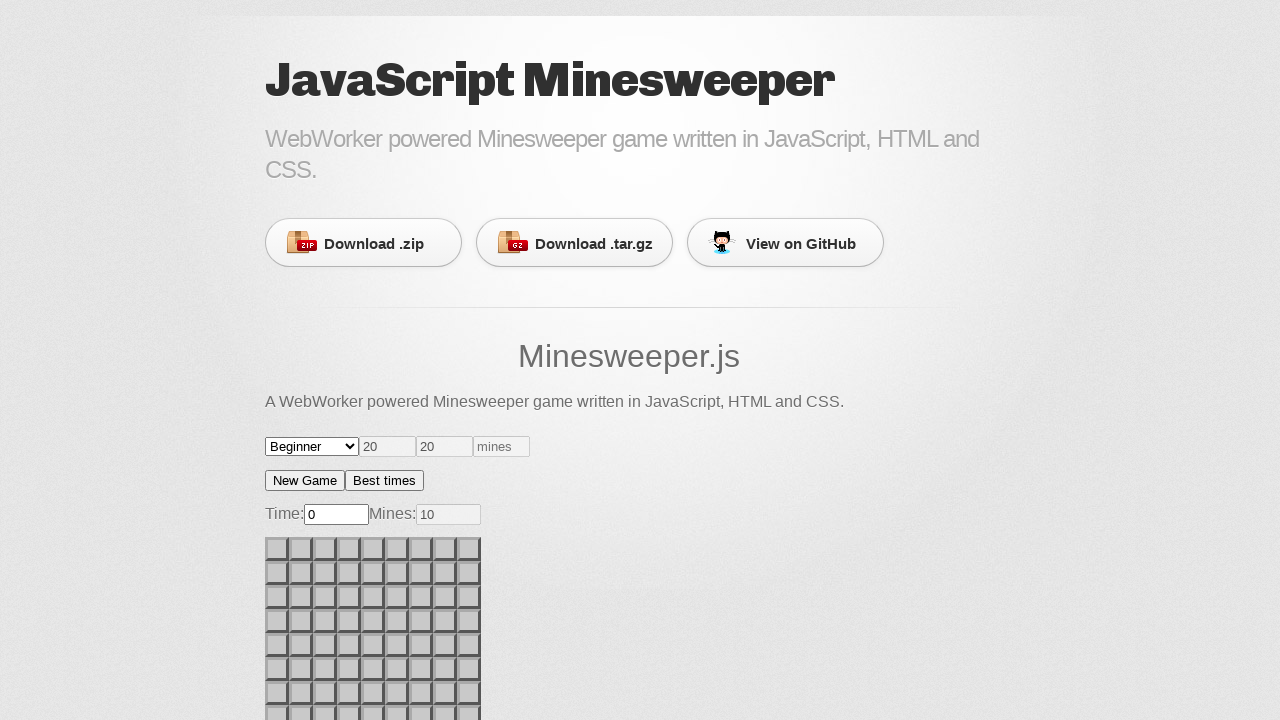

Located level dropdown selector
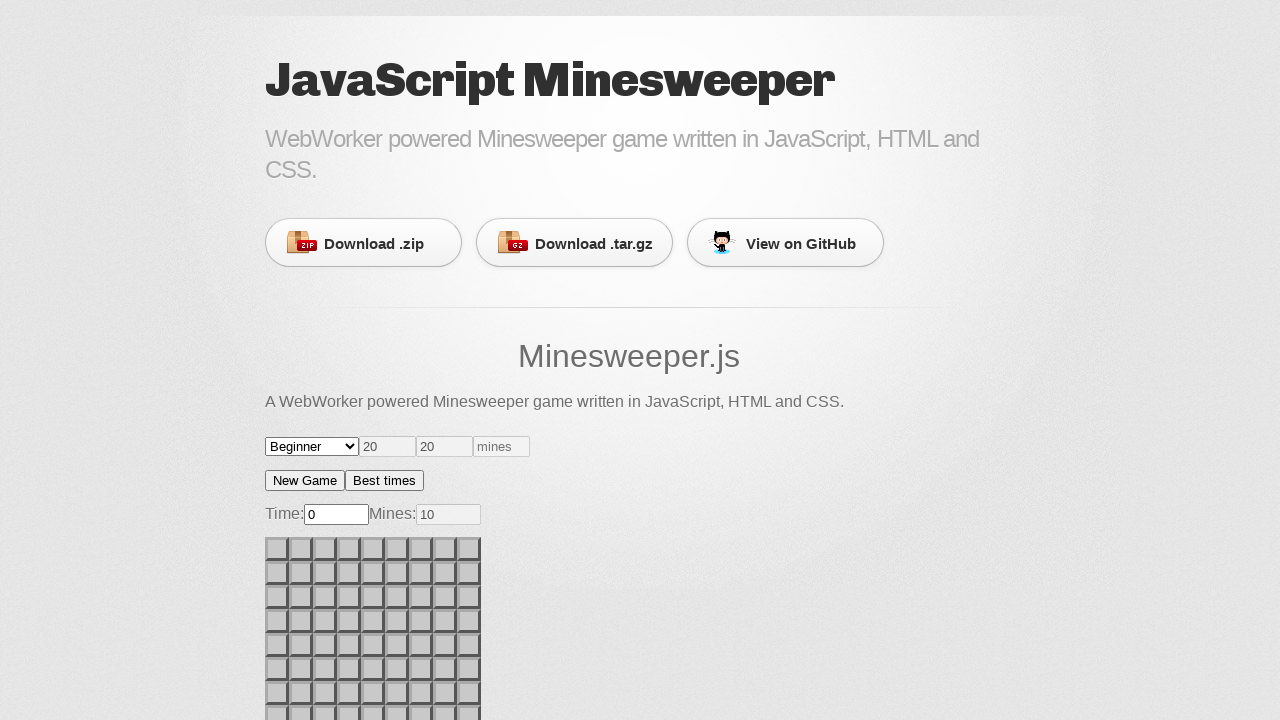

Clicked level dropdown to open options
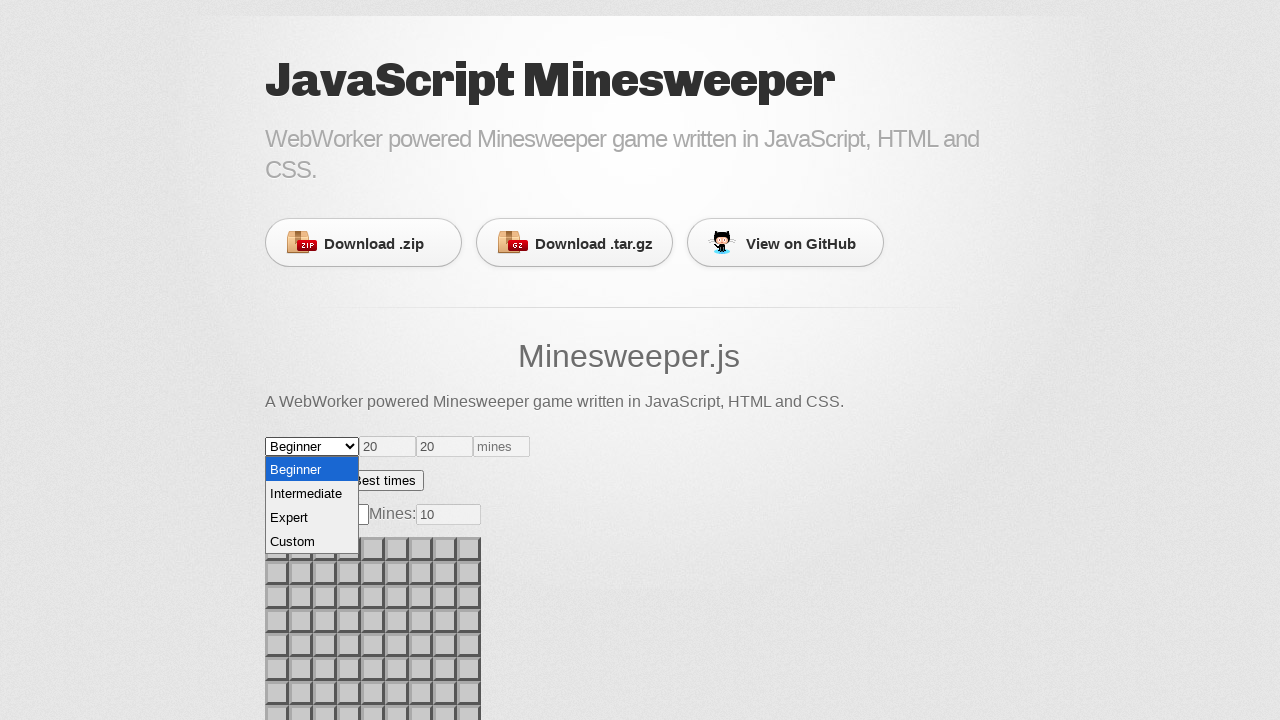

Selected Beginner difficulty level on #level
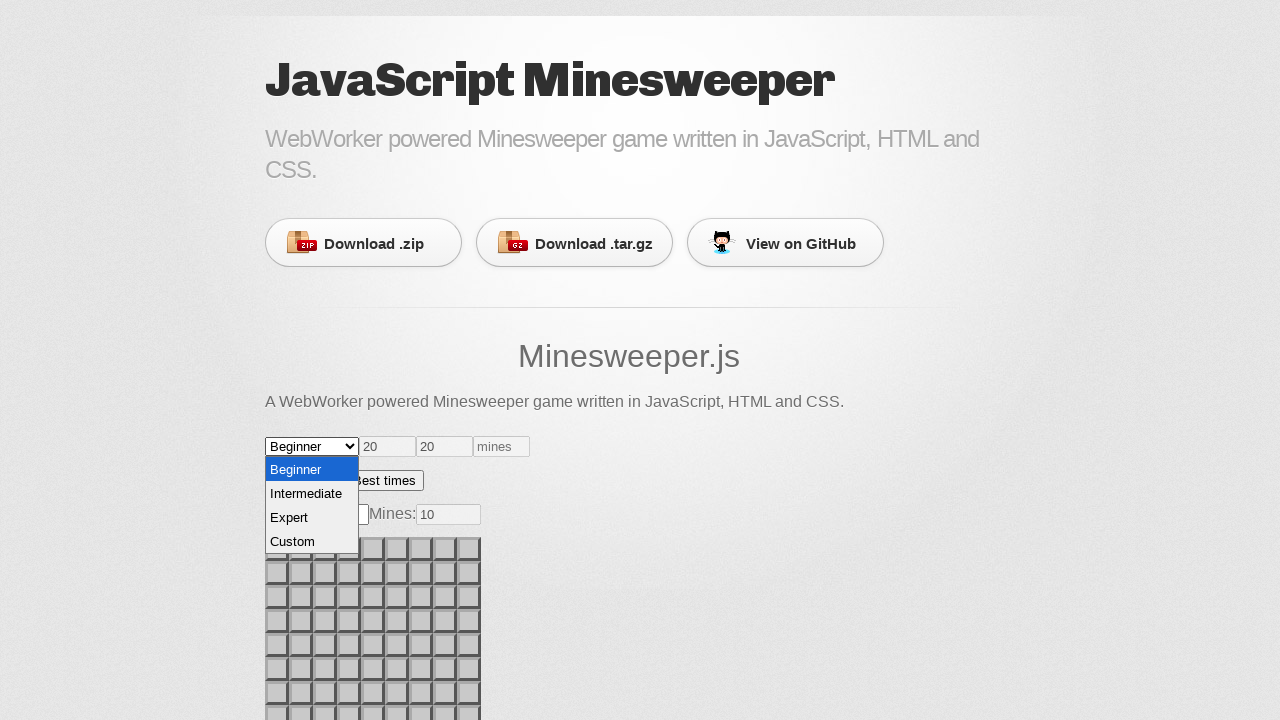

Minesweeper board loaded and ready
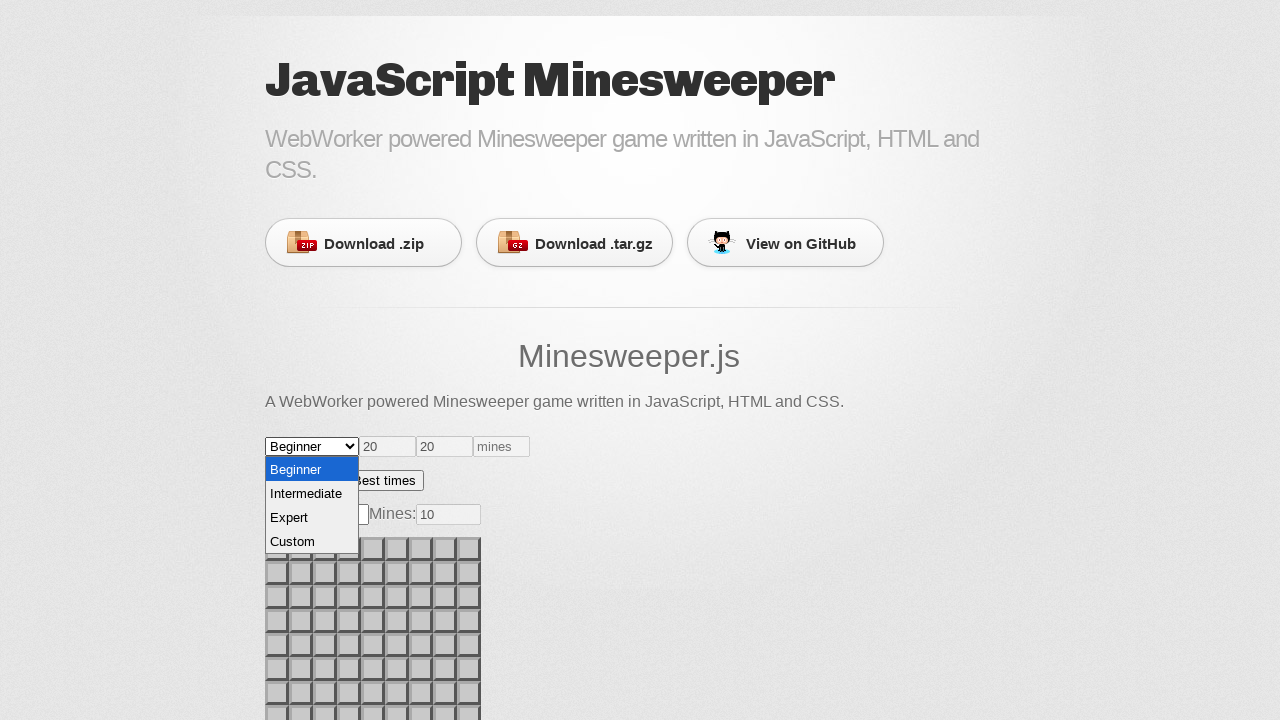

Clicked random unknown cell (index 78 of 81) at (421, 361) on #minesweeper > div.board-wrap > ul > li.cell.unknown >> nth=78
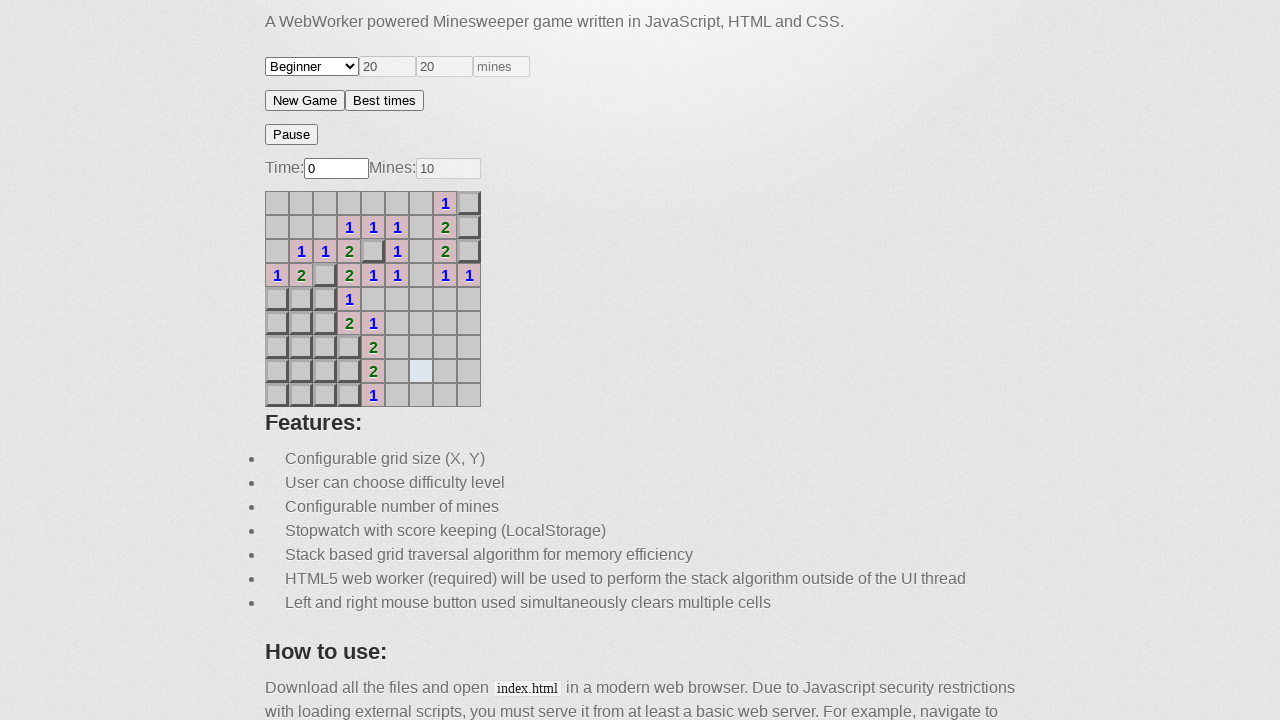

Waited 200ms for game state update
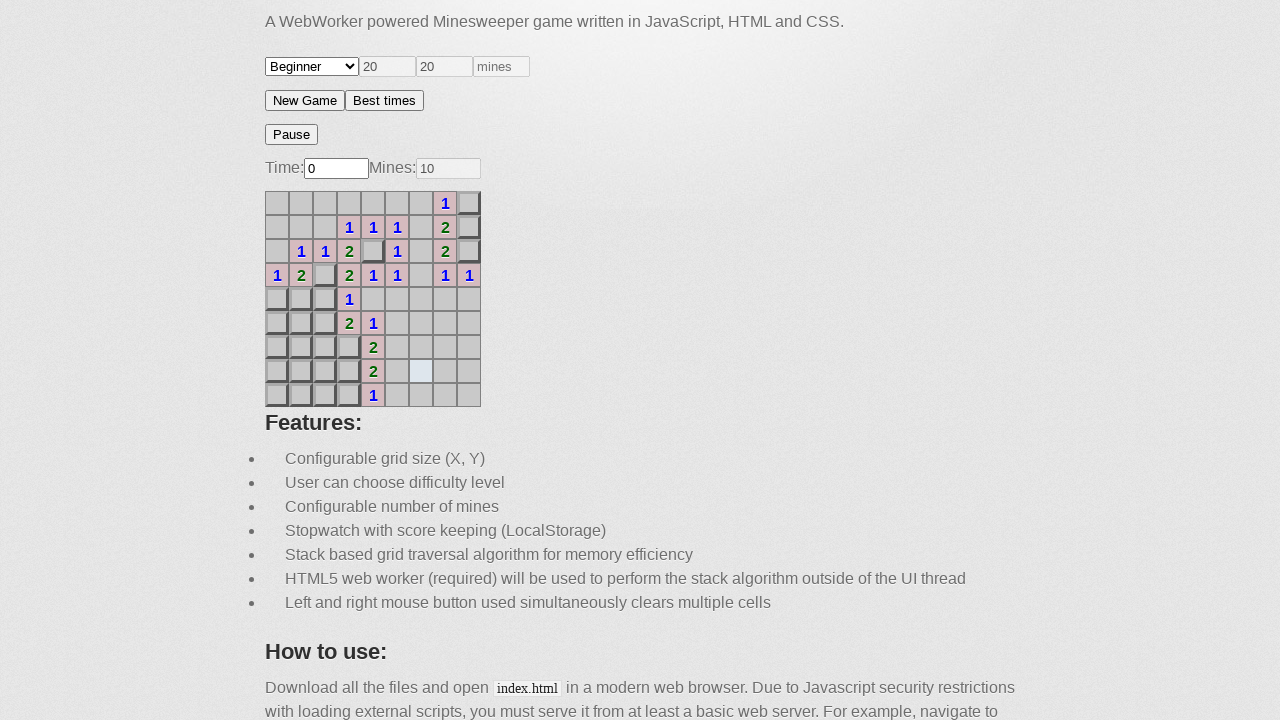

Clicked random unknown cell (index 4 of 23) at (325, 275) on #minesweeper > div.board-wrap > ul > li.cell.unknown >> nth=4
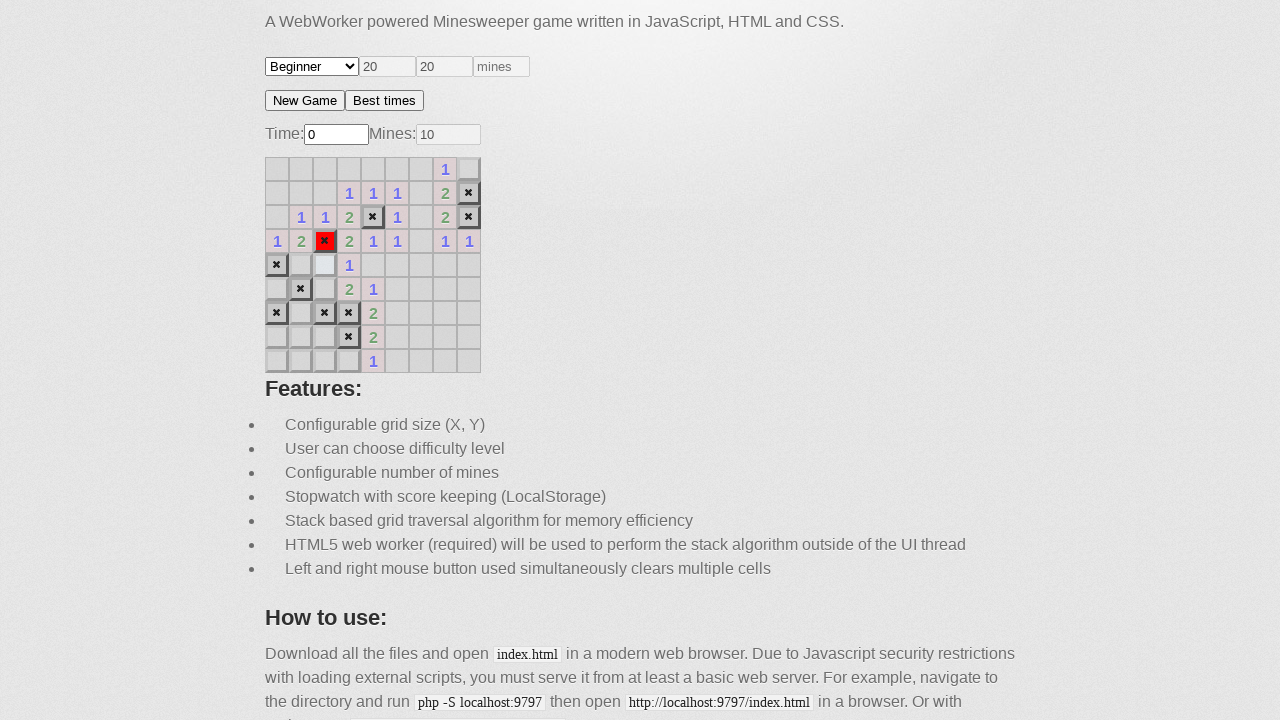

Waited 200ms for game state update
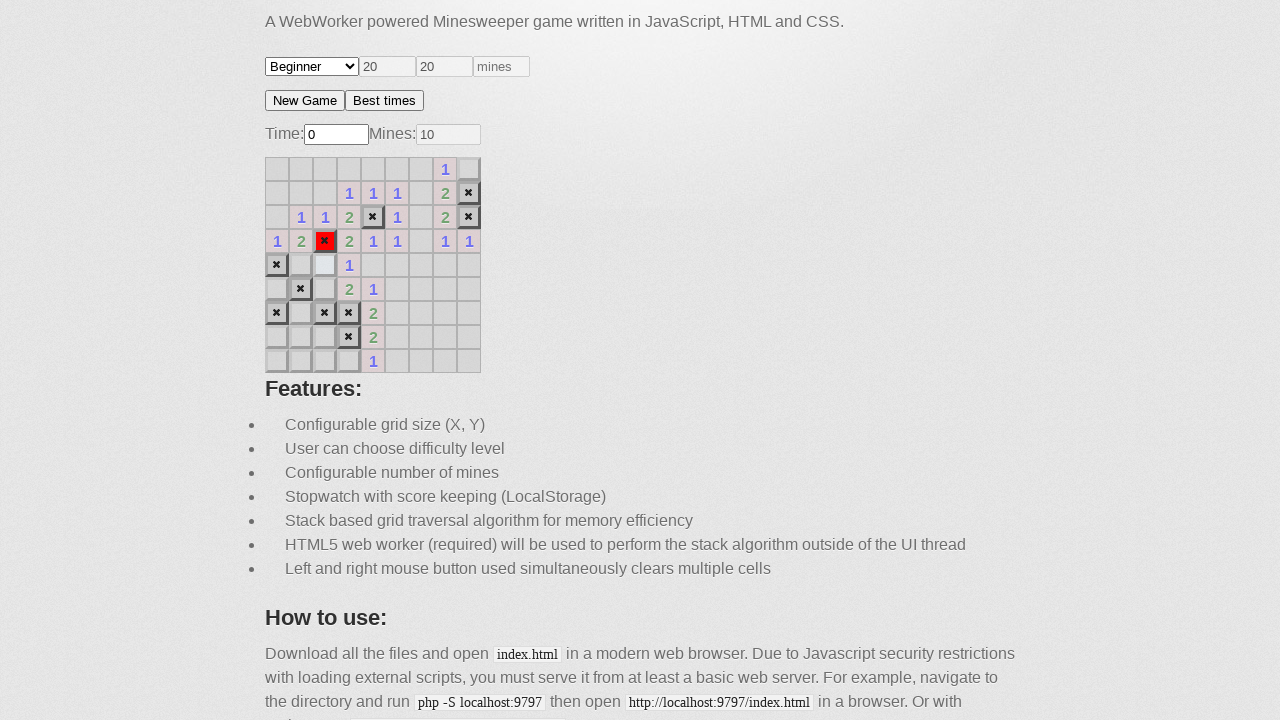

Game over detected - 1 mine(s) exploded
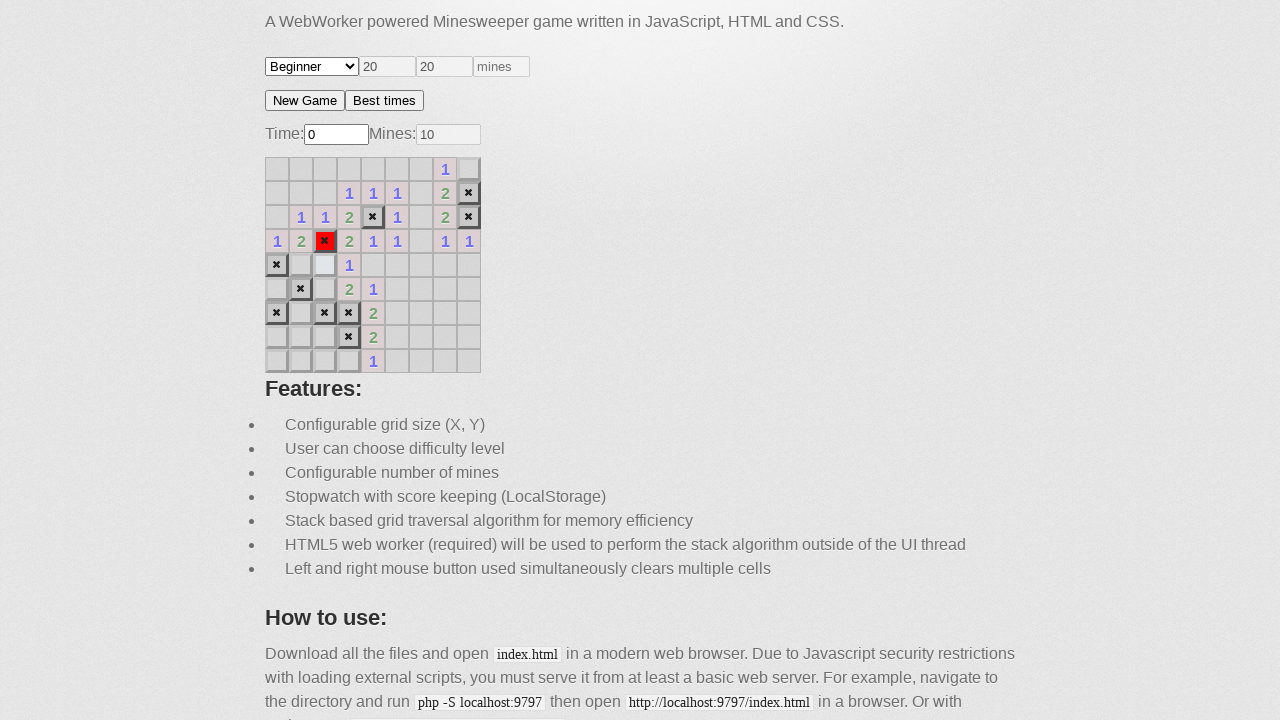

Clicked new game button to restart at (305, 100) on #minesweeper > div.game_actions > button.new-game
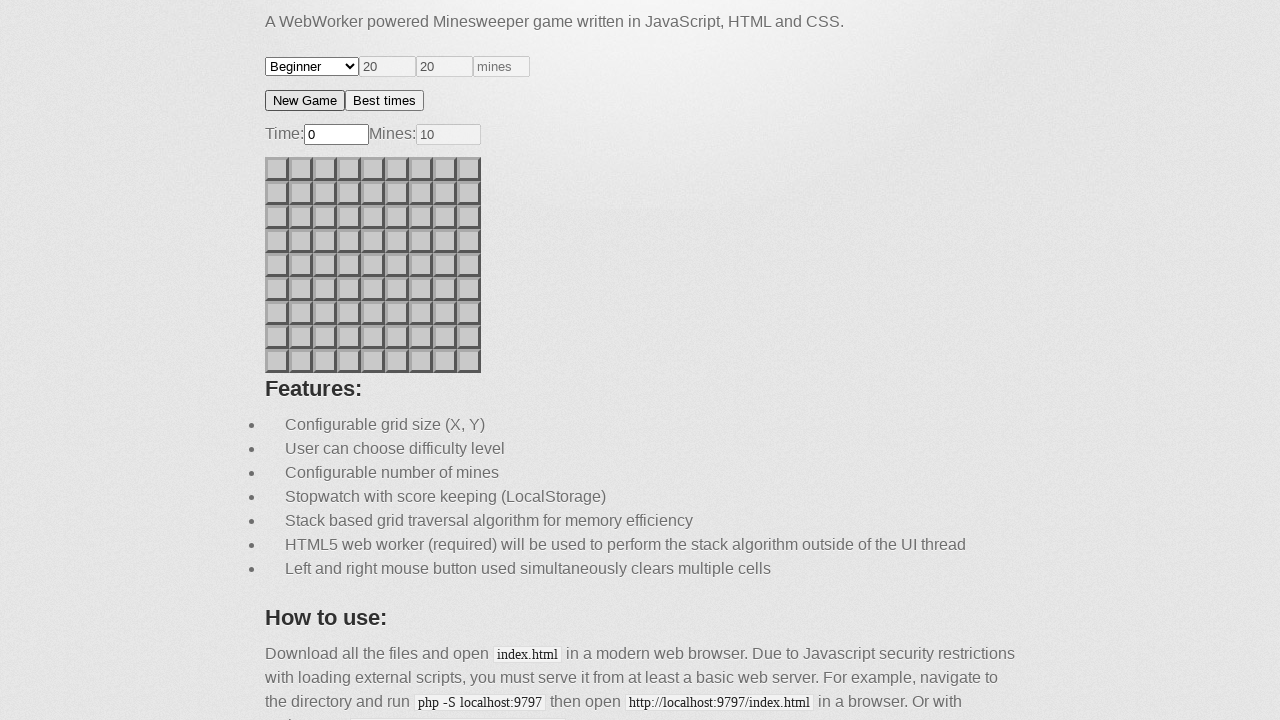

Waited 500ms for new game to initialize
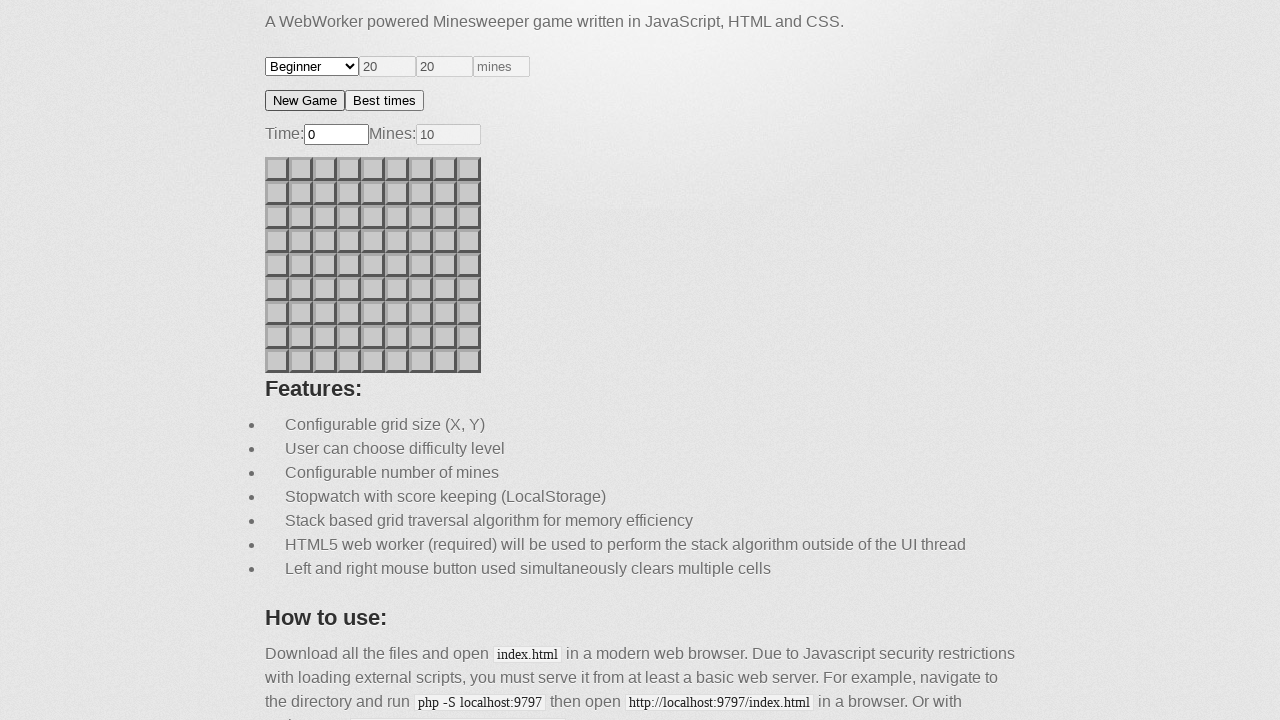

Clicked random unknown cell (index 80 of 81) at (469, 361) on #minesweeper > div.board-wrap > ul > li.cell.unknown >> nth=80
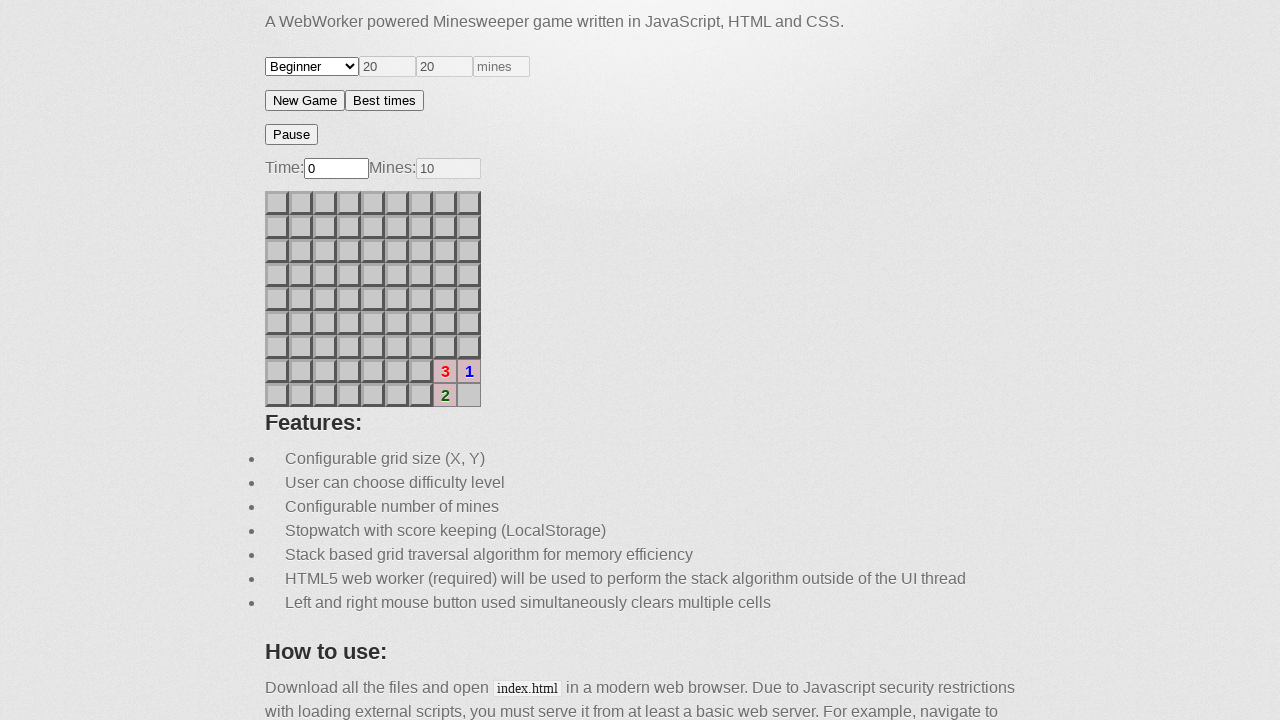

Waited 200ms for game state update
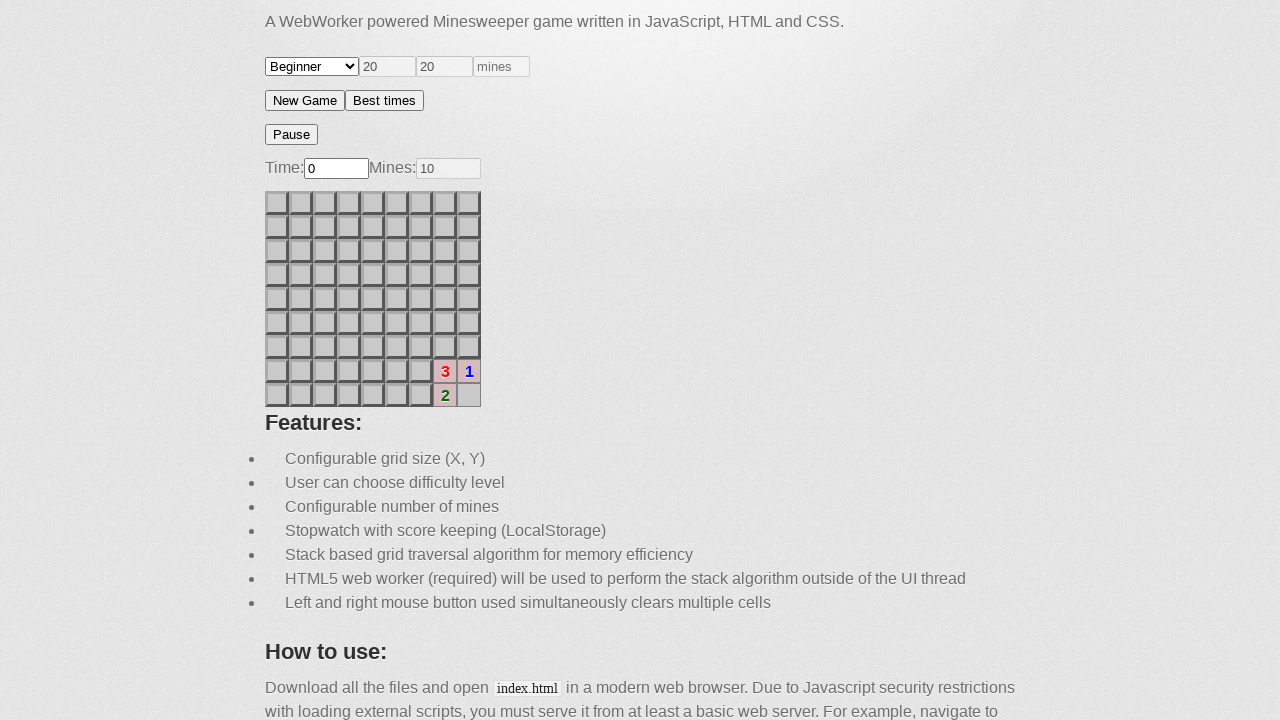

Clicked random unknown cell (index 10 of 77) at (301, 227) on #minesweeper > div.board-wrap > ul > li.cell.unknown >> nth=10
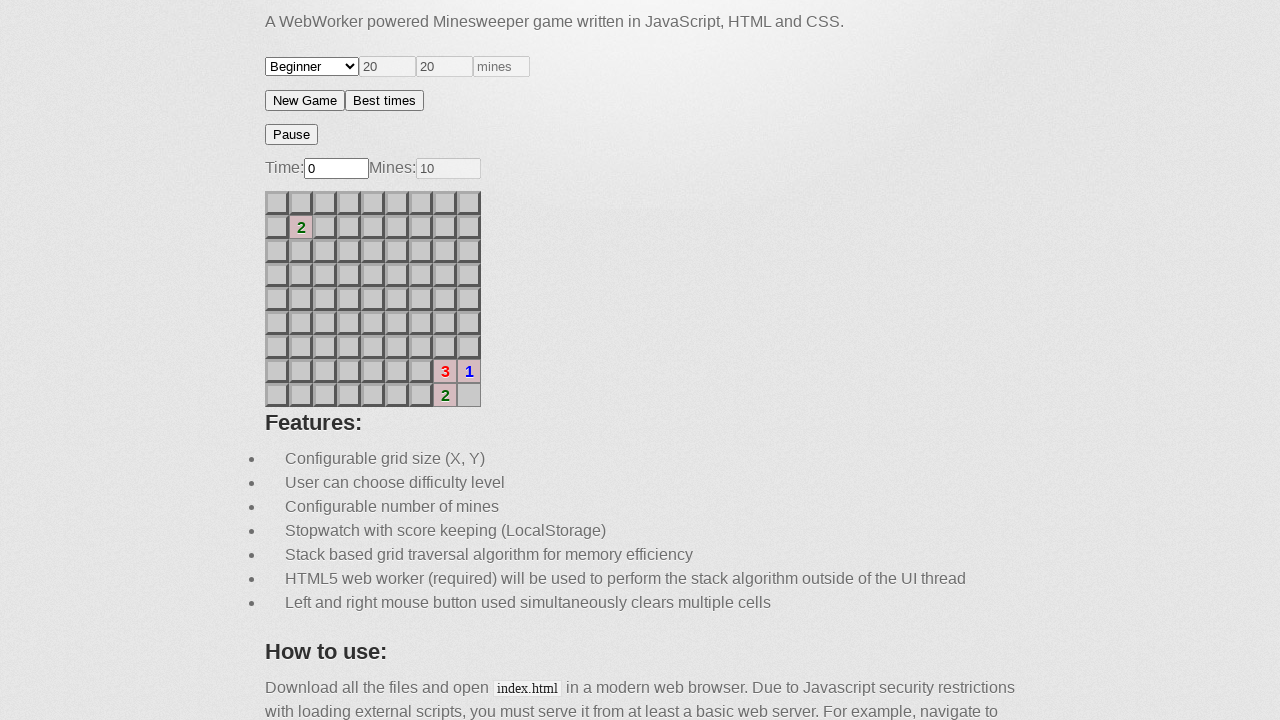

Waited 200ms for game state update
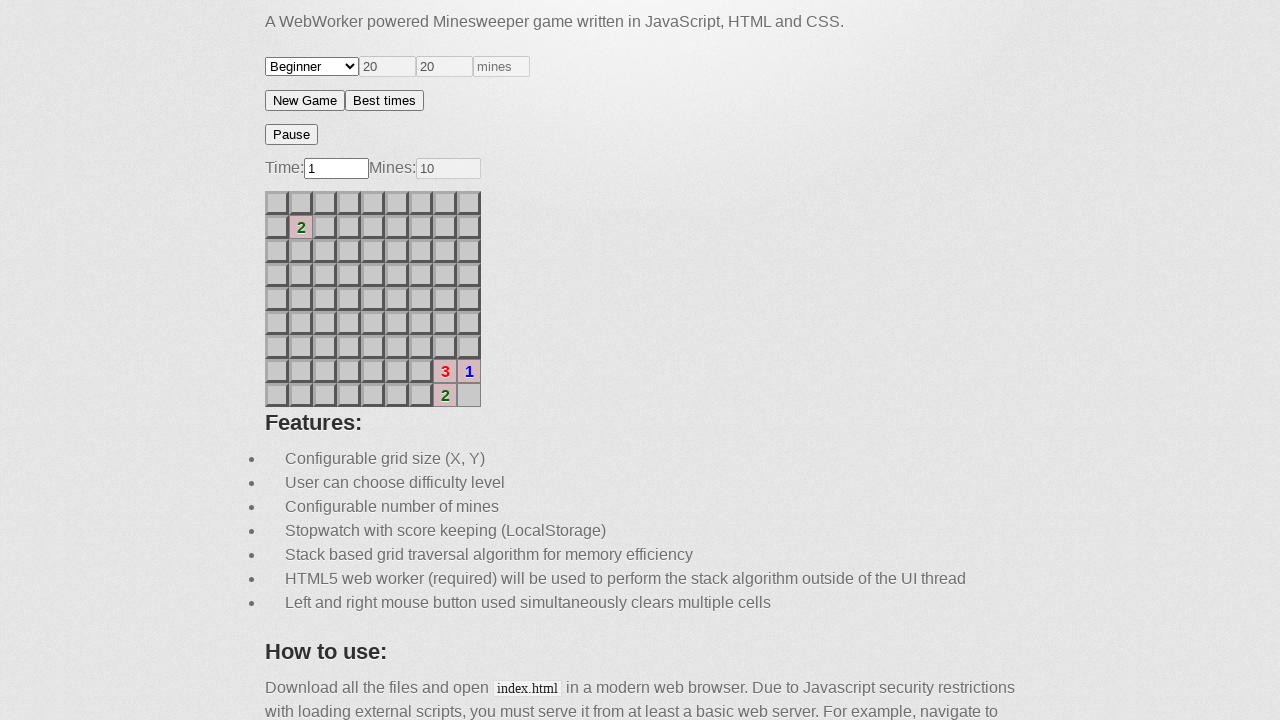

Clicked random unknown cell (index 17 of 76) at (277, 251) on #minesweeper > div.board-wrap > ul > li.cell.unknown >> nth=17
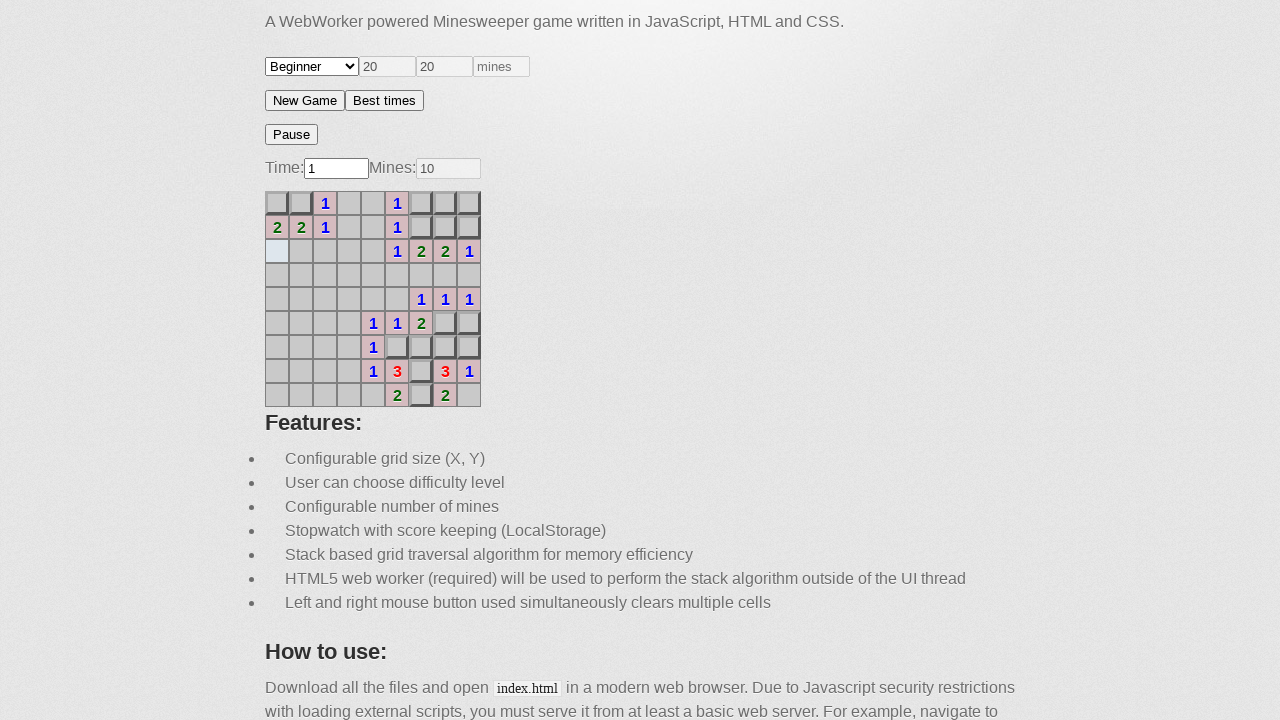

Waited 200ms for game state update
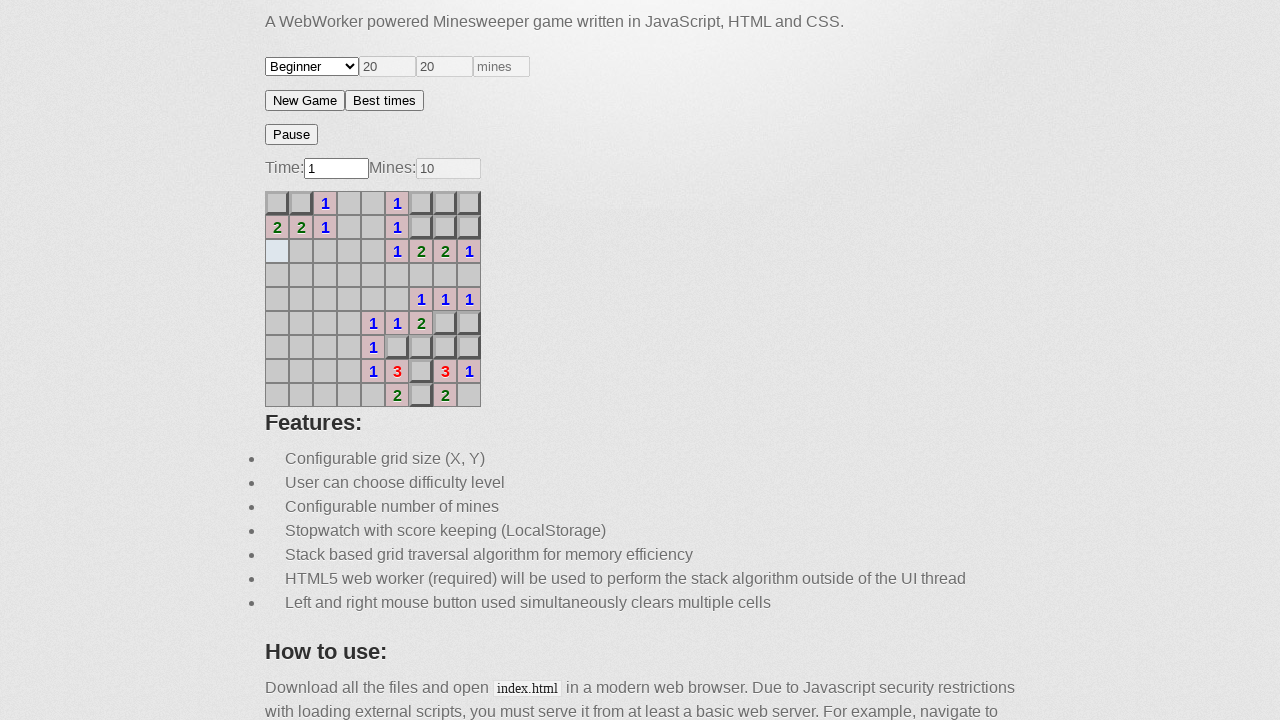

Clicked random unknown cell (index 8 of 16) at (445, 323) on #minesweeper > div.board-wrap > ul > li.cell.unknown >> nth=8
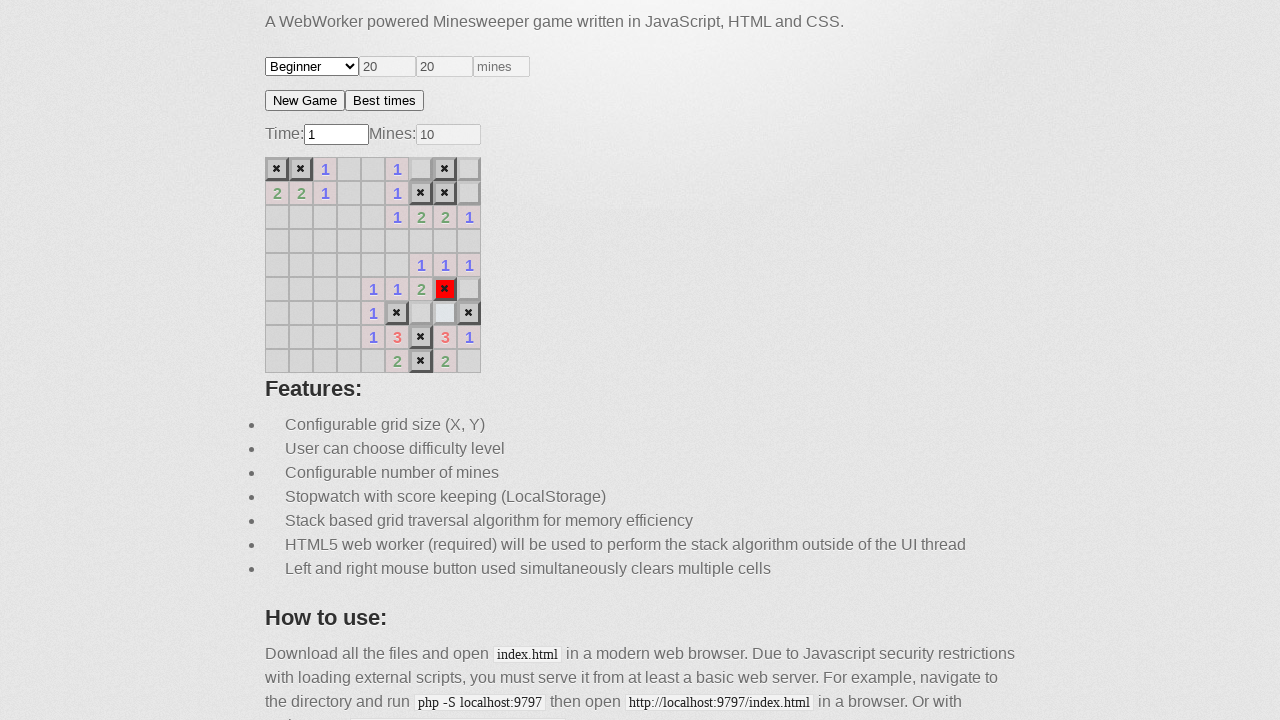

Waited 200ms for game state update
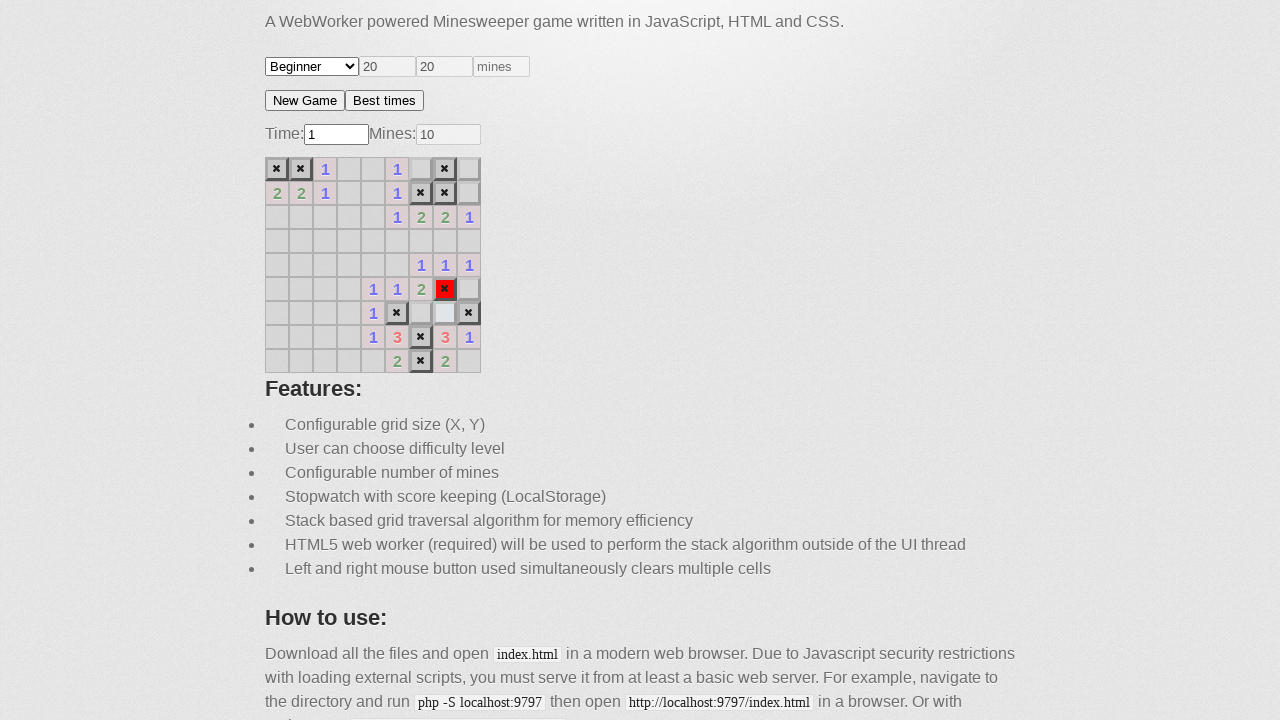

Game over detected - 1 mine(s) exploded
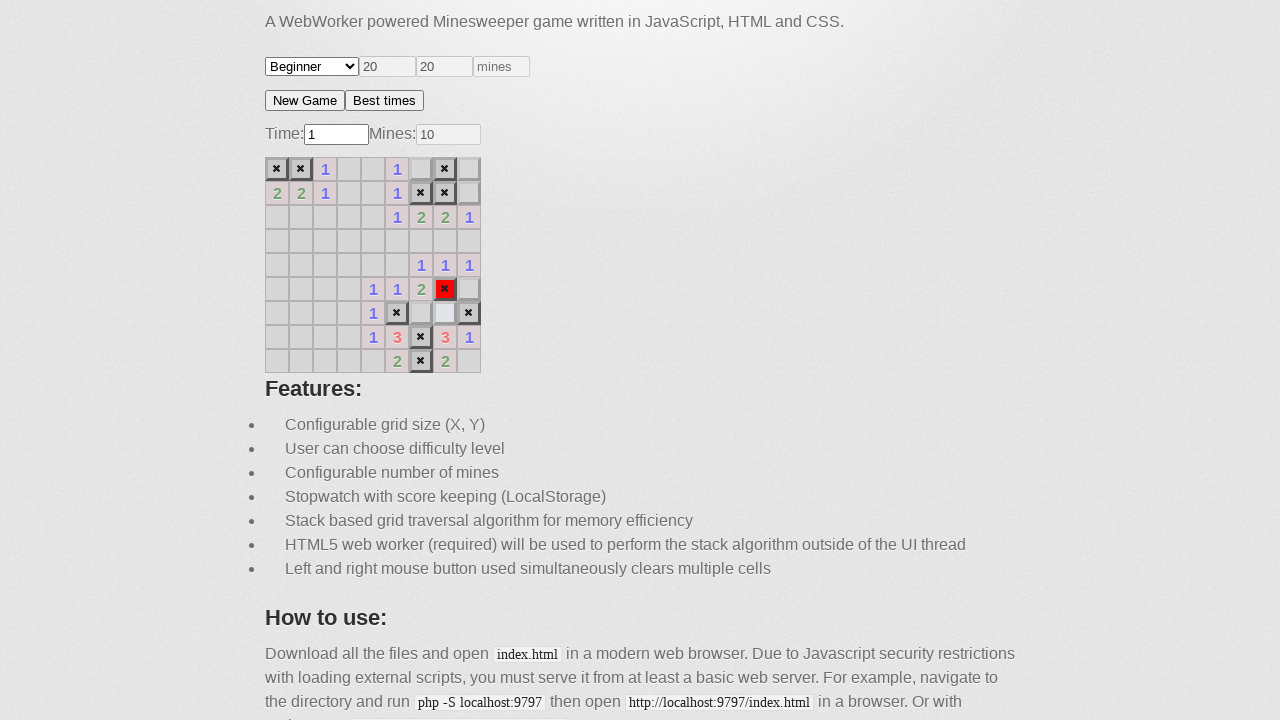

Clicked new game button to restart at (305, 100) on #minesweeper > div.game_actions > button.new-game
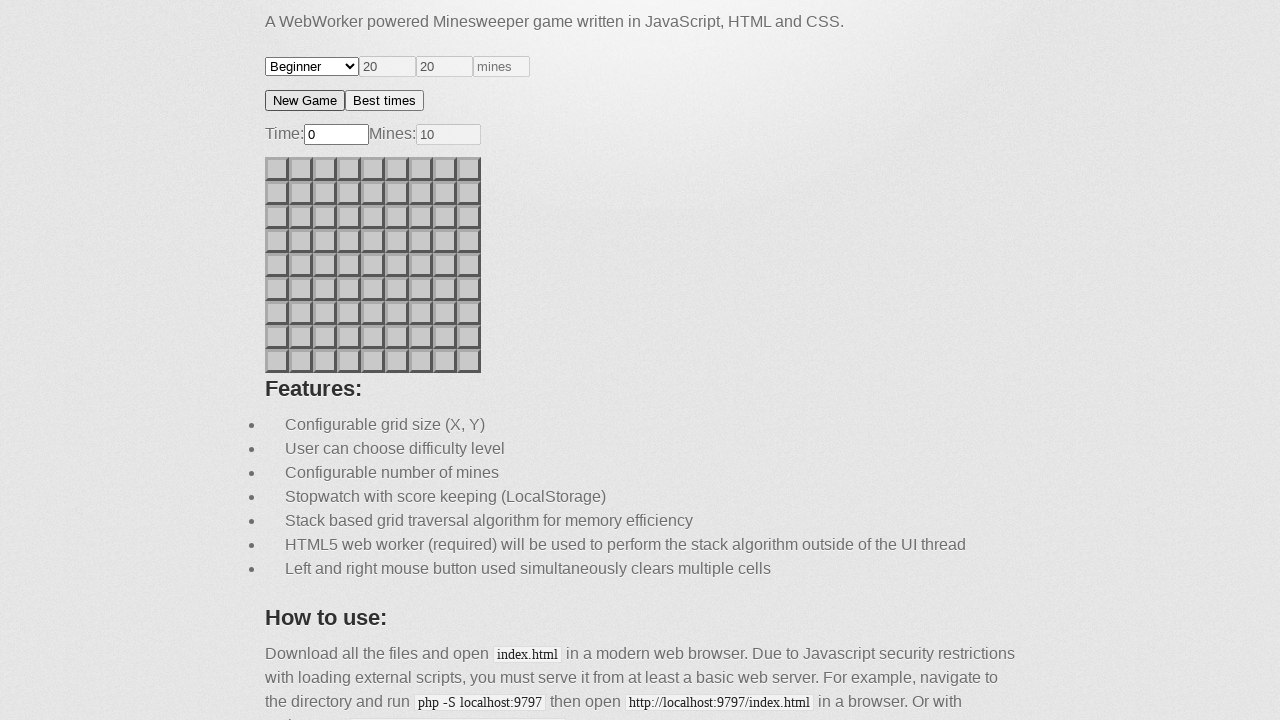

Waited 500ms for new game to initialize
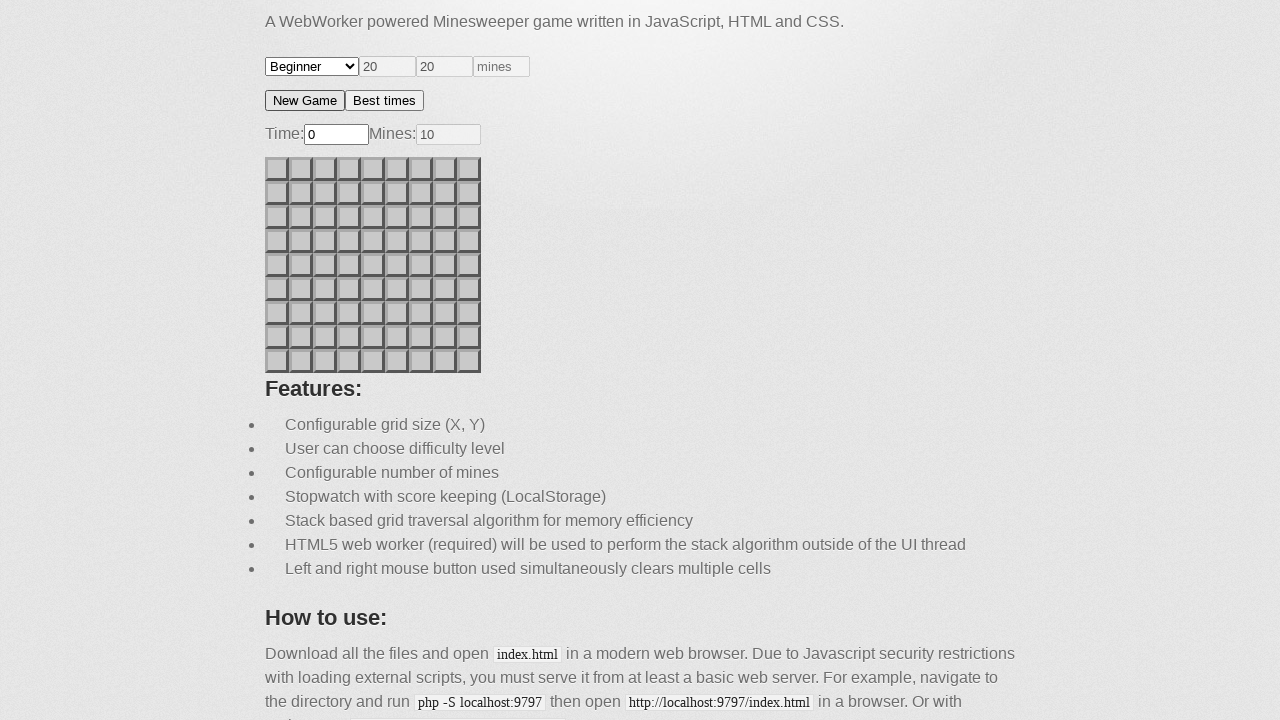

Clicked random unknown cell (index 49 of 81) at (373, 289) on #minesweeper > div.board-wrap > ul > li.cell.unknown >> nth=49
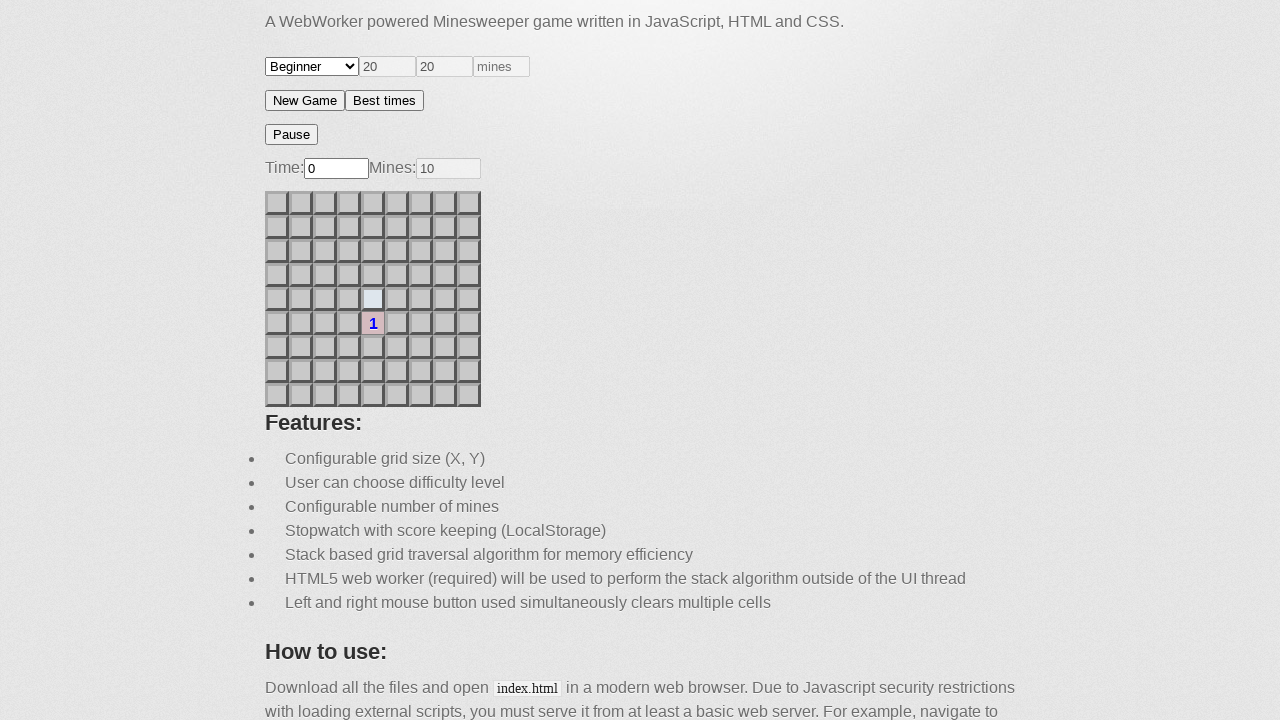

Waited 200ms for game state update
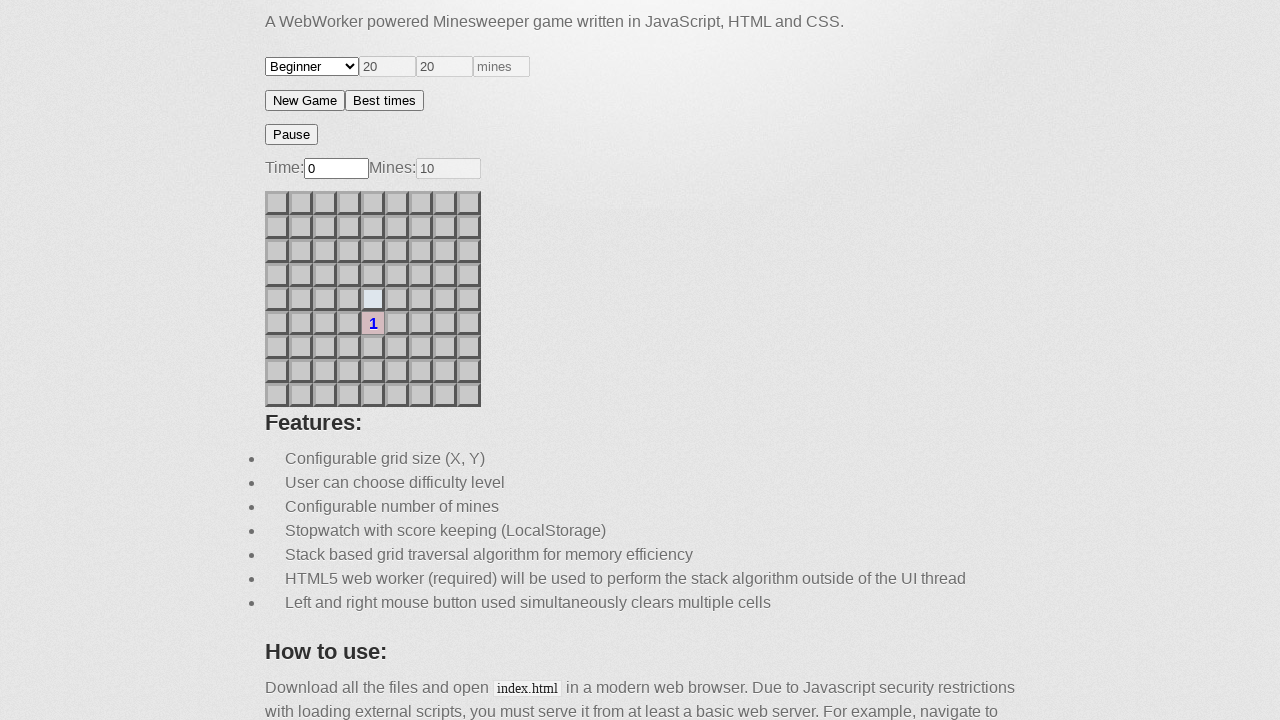

Clicked random unknown cell (index 65 of 80) at (349, 371) on #minesweeper > div.board-wrap > ul > li.cell.unknown >> nth=65
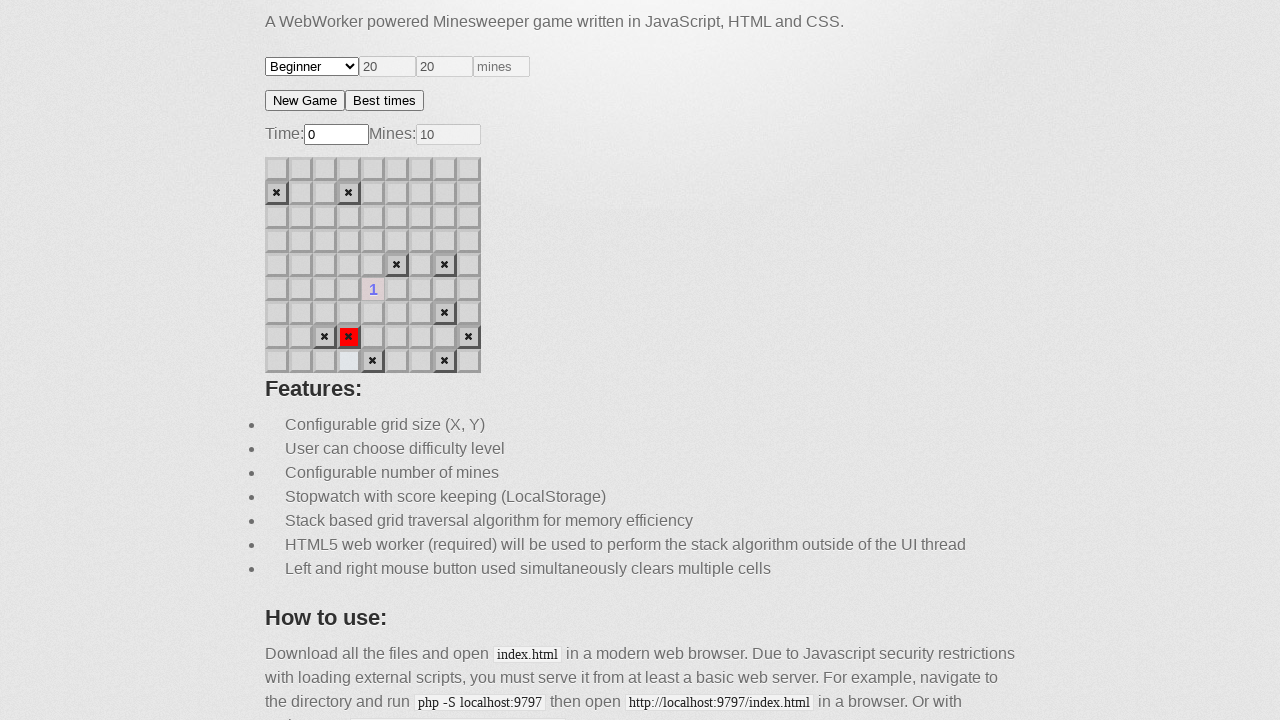

Waited 200ms for game state update
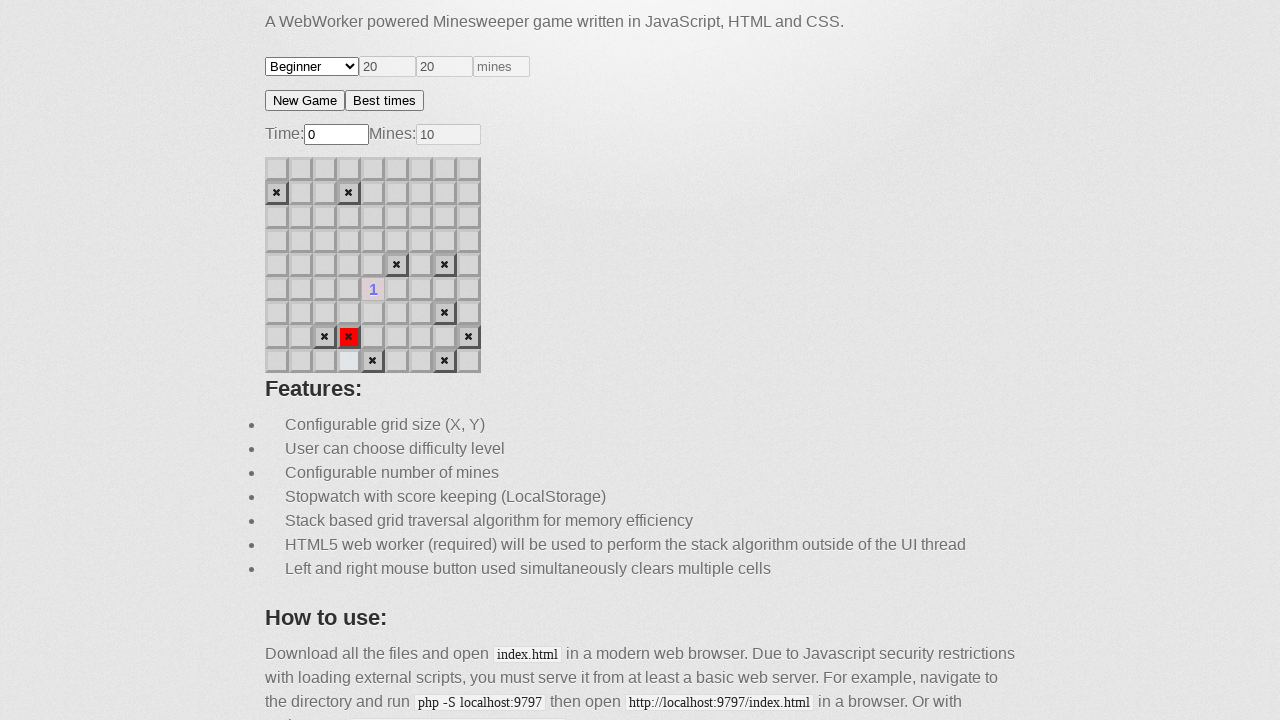

Game over detected - 1 mine(s) exploded
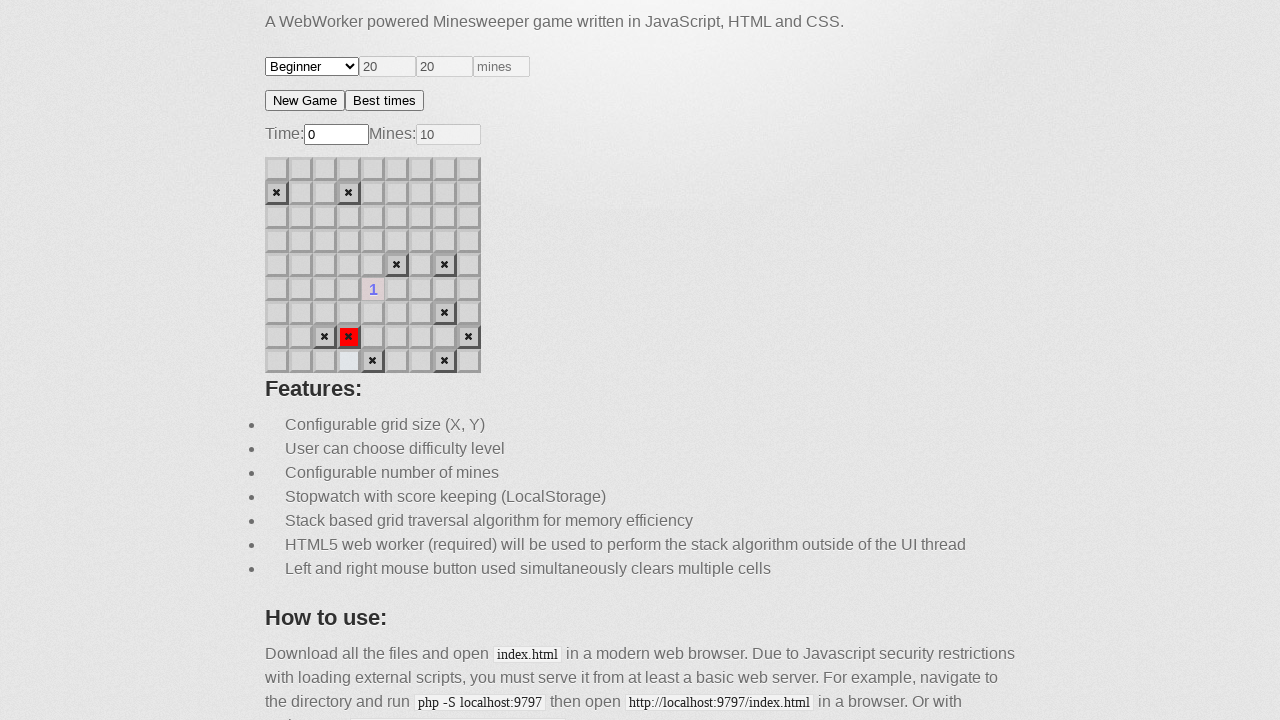

Clicked new game button to restart at (305, 100) on #minesweeper > div.game_actions > button.new-game
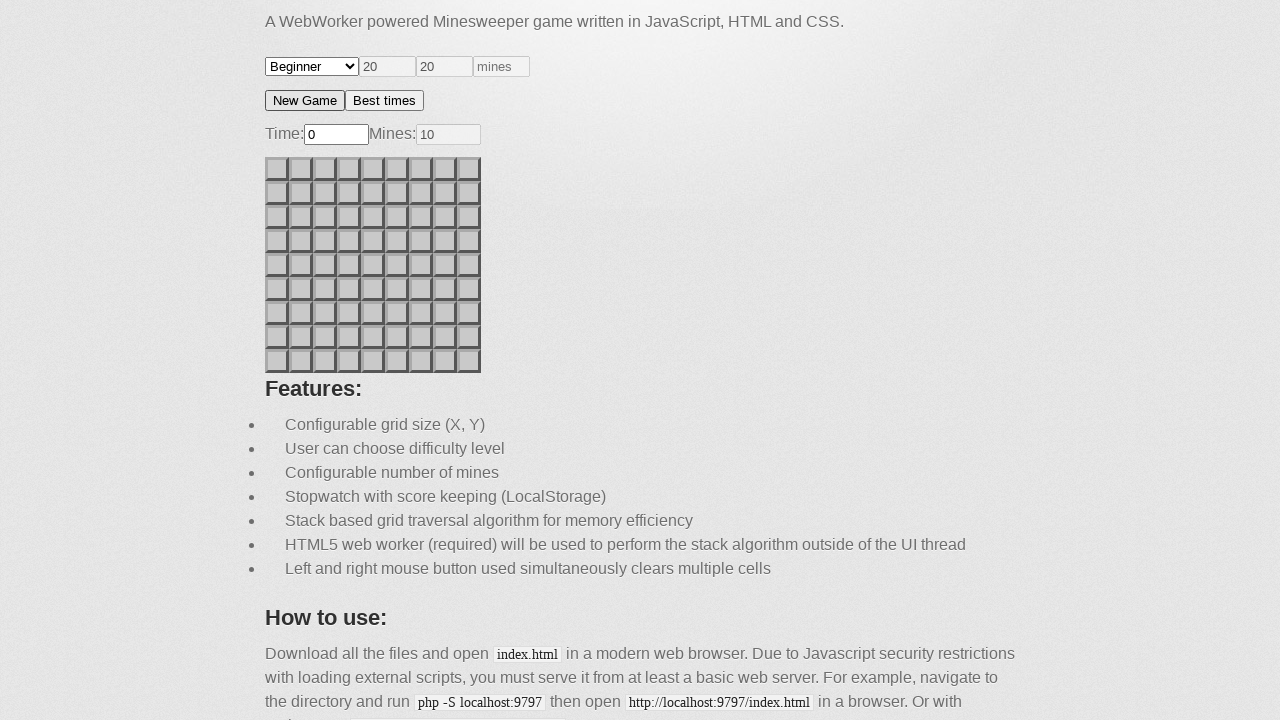

Waited 500ms for new game to initialize
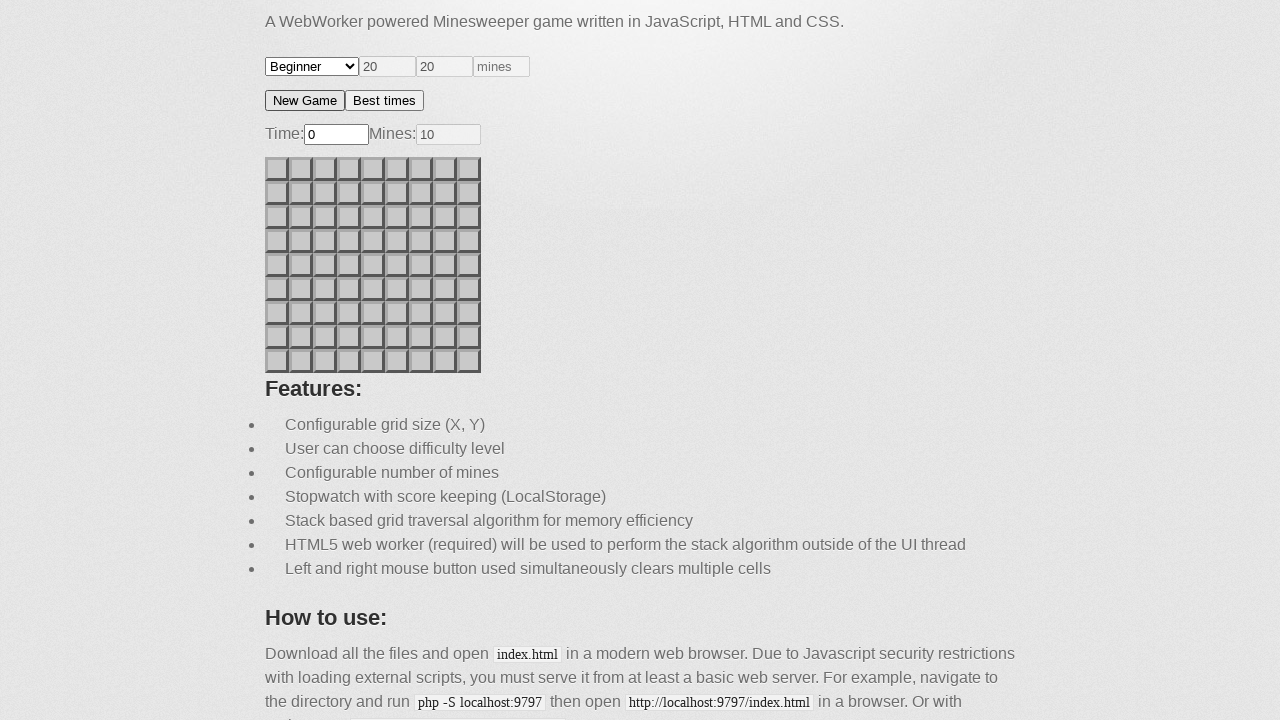

Clicked random unknown cell (index 45 of 81) at (277, 289) on #minesweeper > div.board-wrap > ul > li.cell.unknown >> nth=45
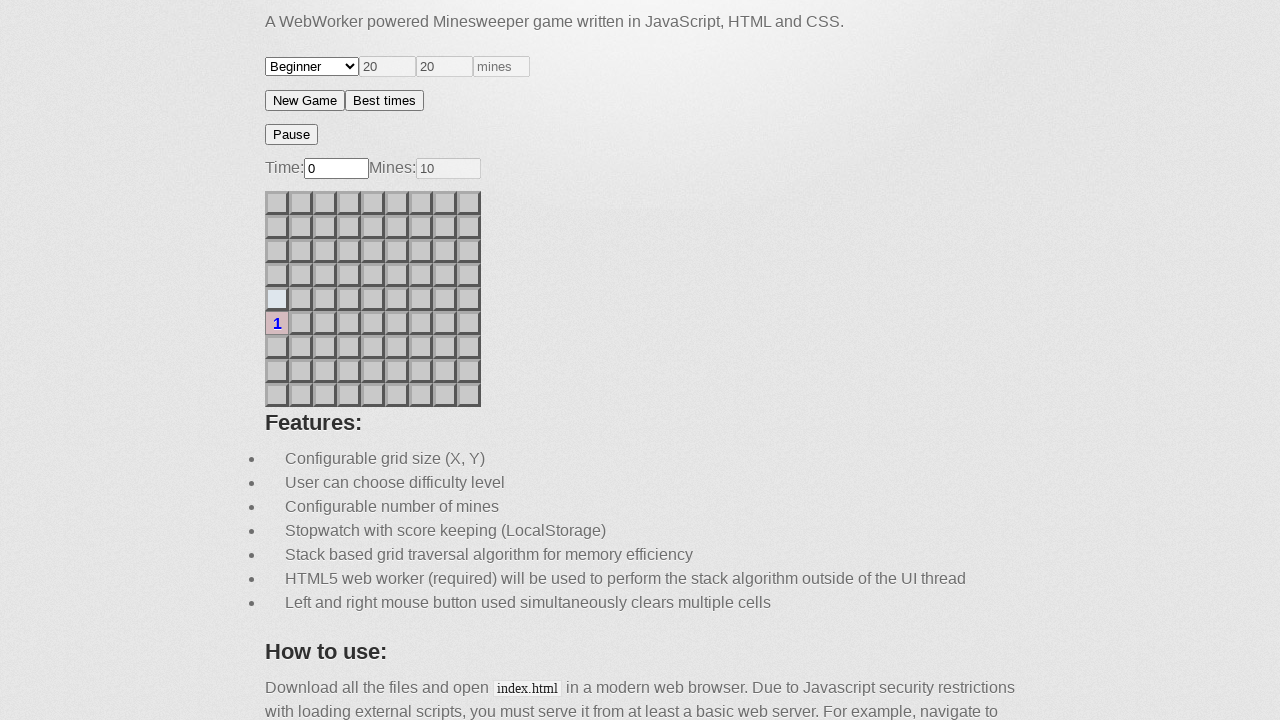

Waited 200ms for game state update
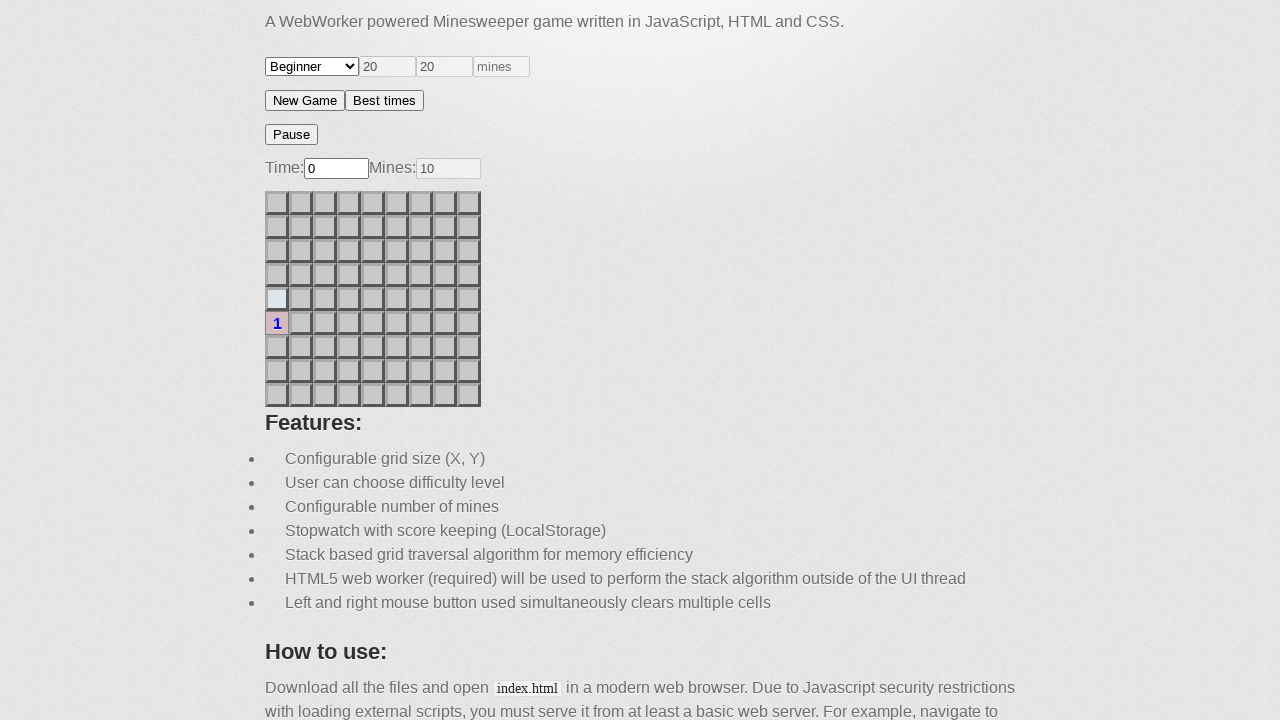

Clicked random unknown cell (index 42 of 80) at (421, 299) on #minesweeper > div.board-wrap > ul > li.cell.unknown >> nth=42
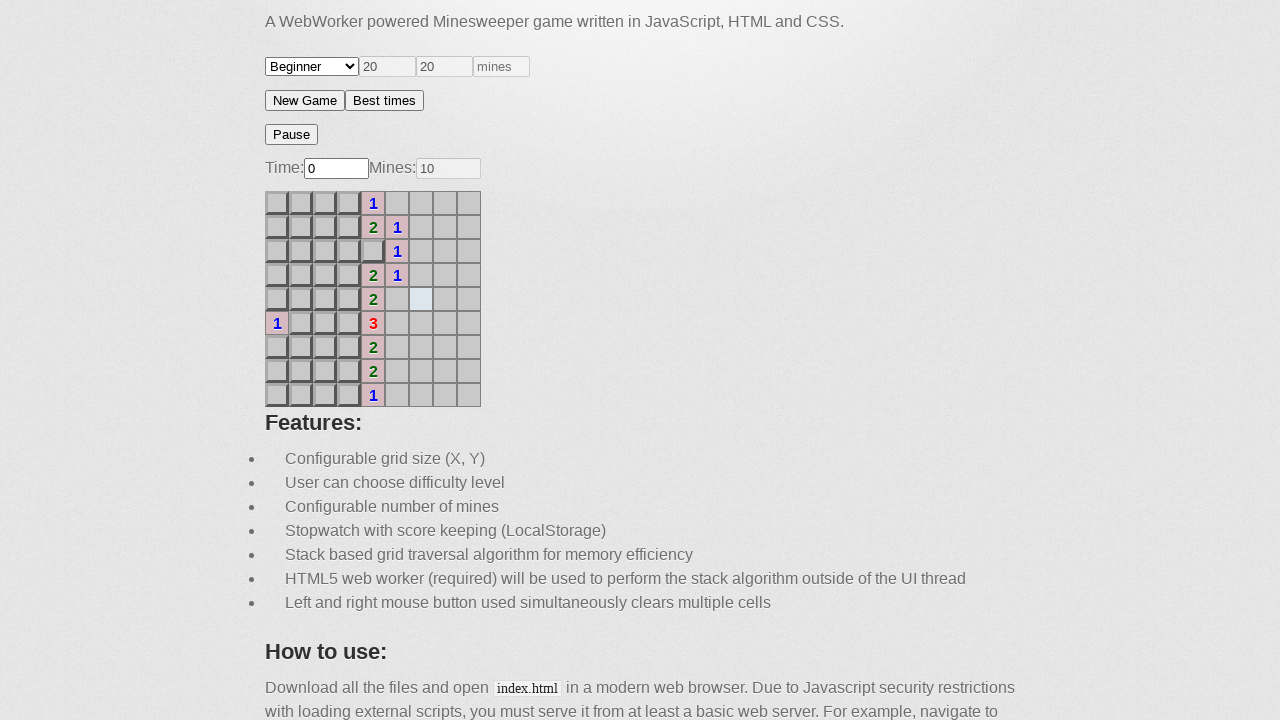

Waited 200ms for game state update
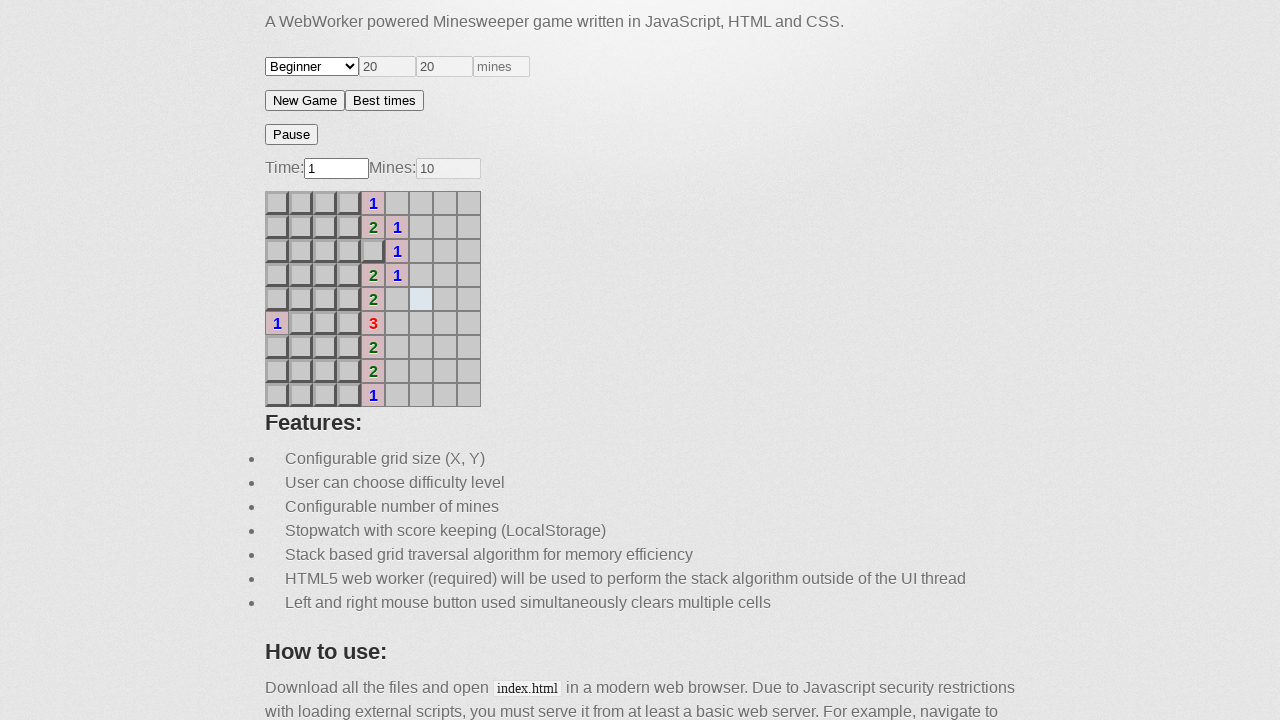

Clicked random unknown cell (index 6 of 36) at (325, 227) on #minesweeper > div.board-wrap > ul > li.cell.unknown >> nth=6
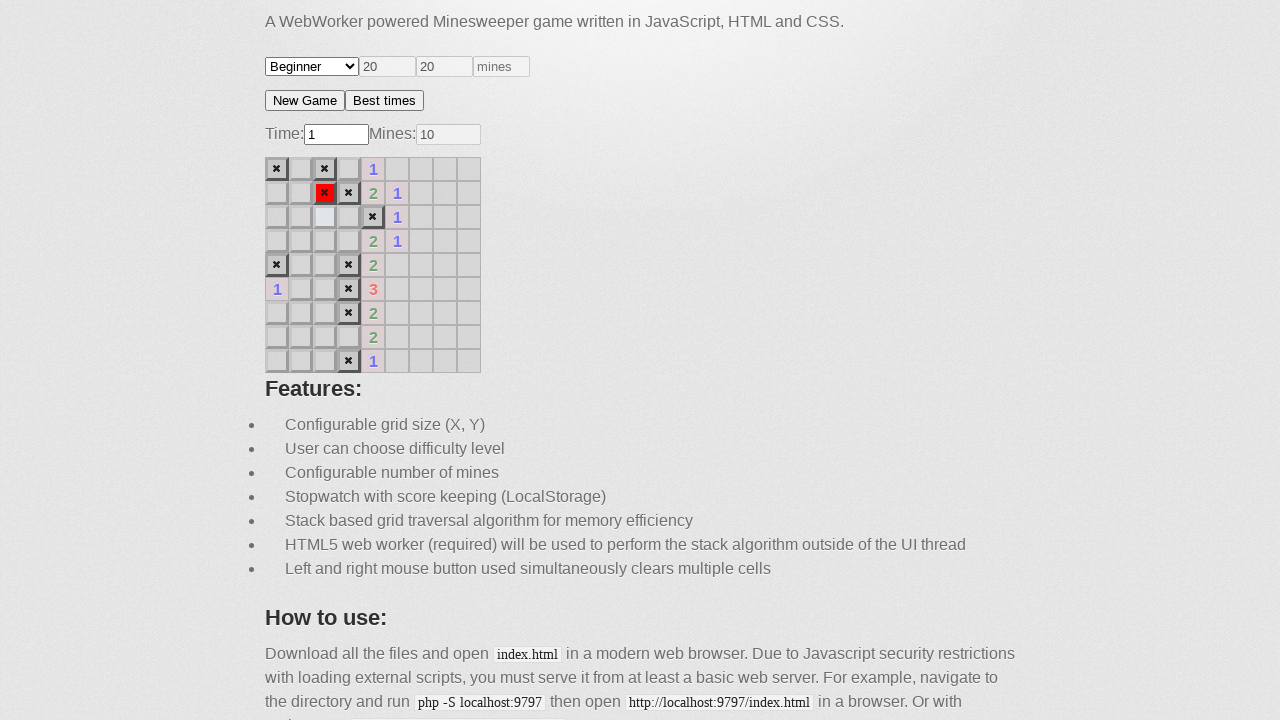

Waited 200ms for game state update
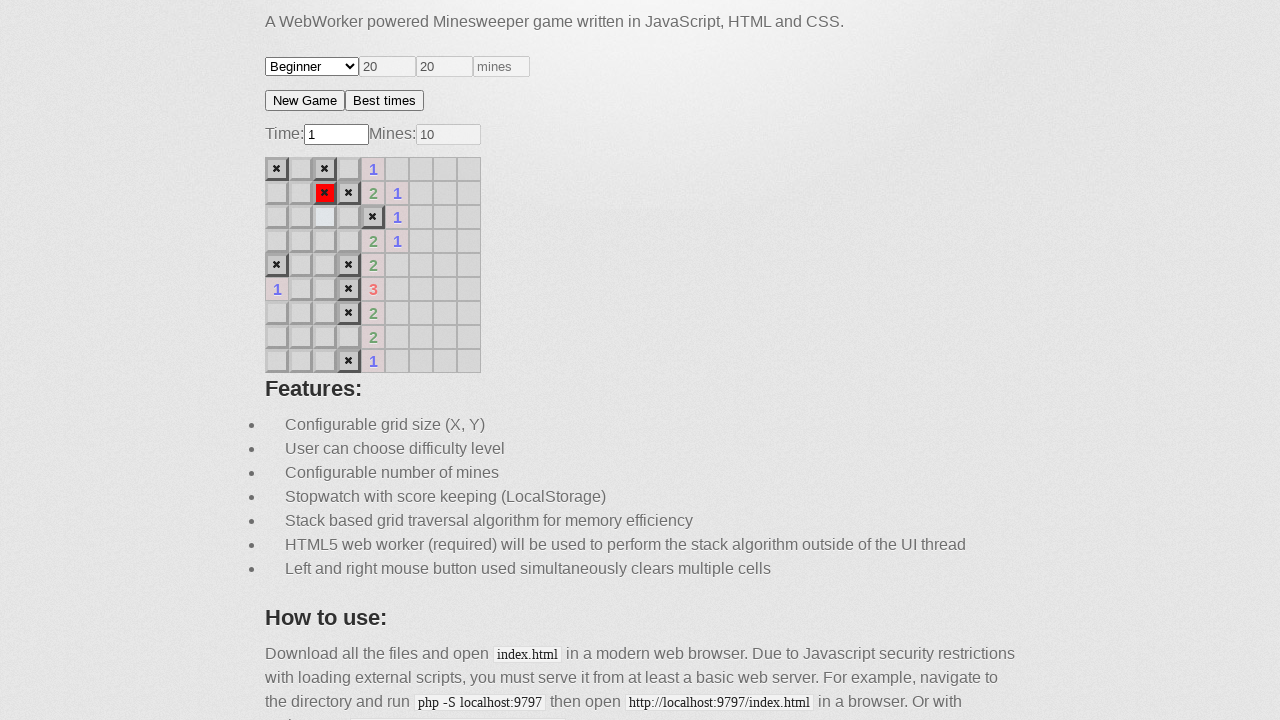

Game over detected - 1 mine(s) exploded
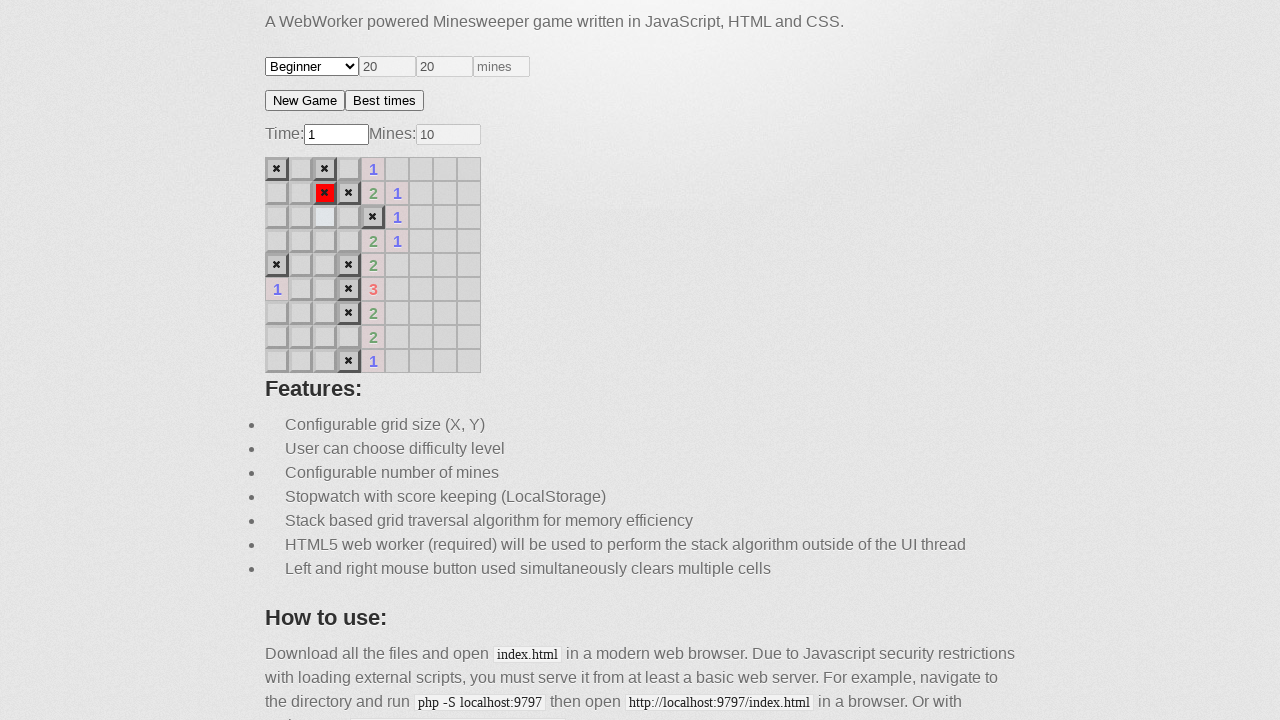

Clicked new game button to restart at (305, 100) on #minesweeper > div.game_actions > button.new-game
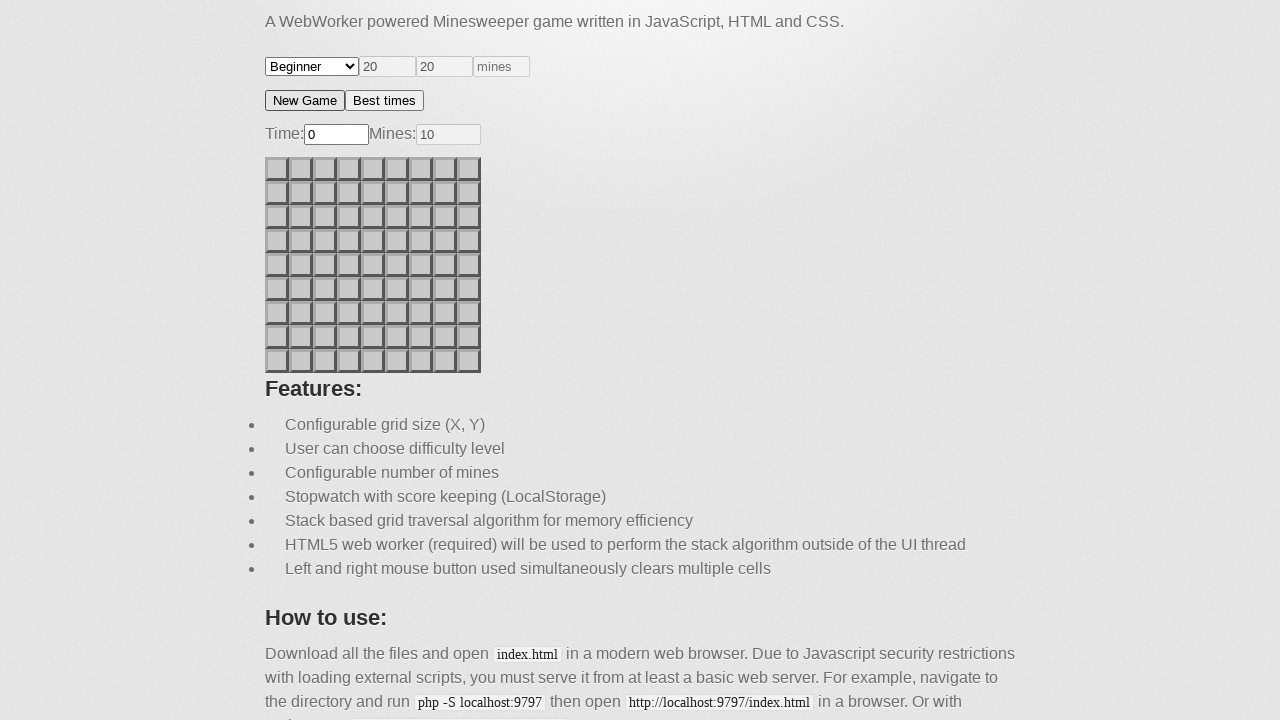

Waited 500ms for new game to initialize
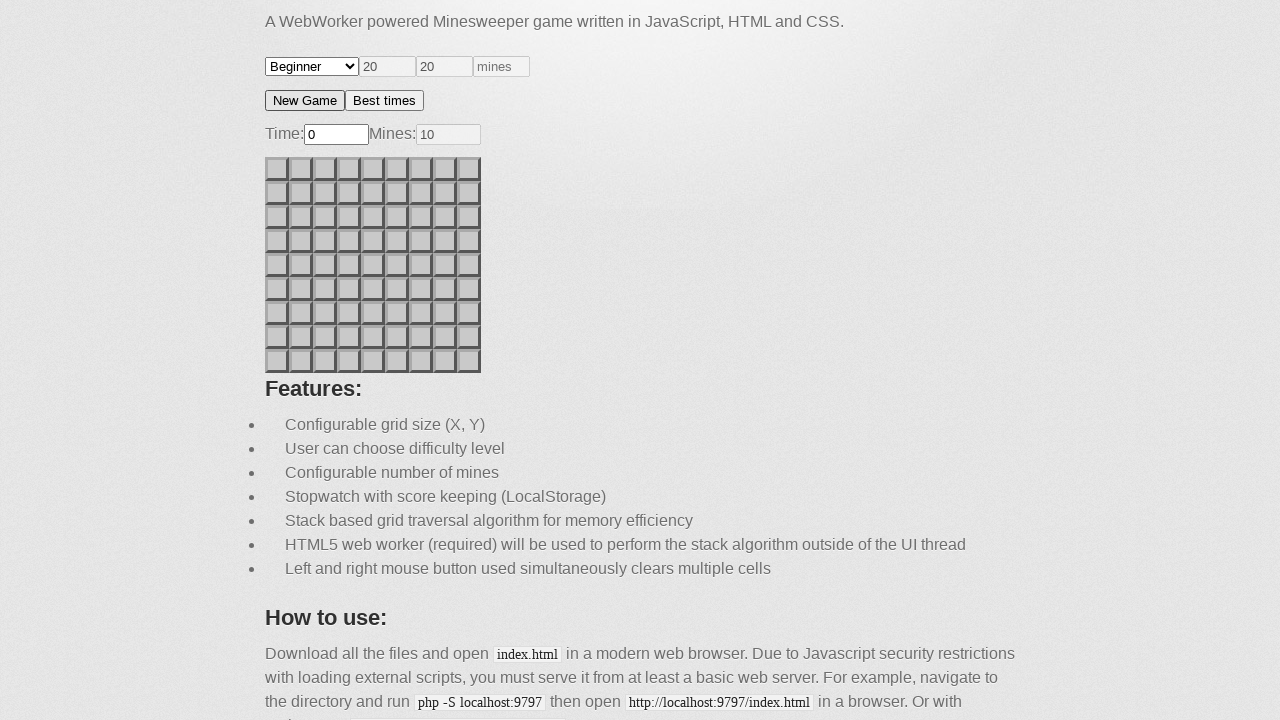

Clicked random unknown cell (index 37 of 81) at (301, 265) on #minesweeper > div.board-wrap > ul > li.cell.unknown >> nth=37
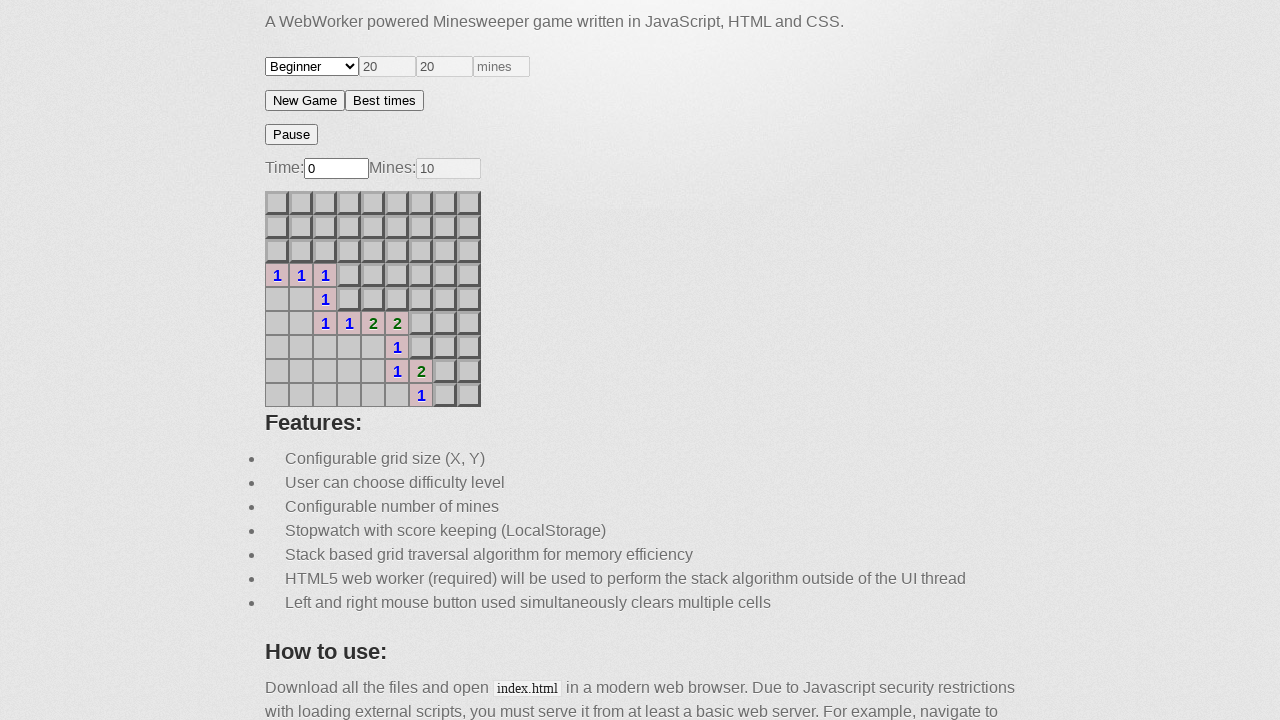

Waited 200ms for game state update
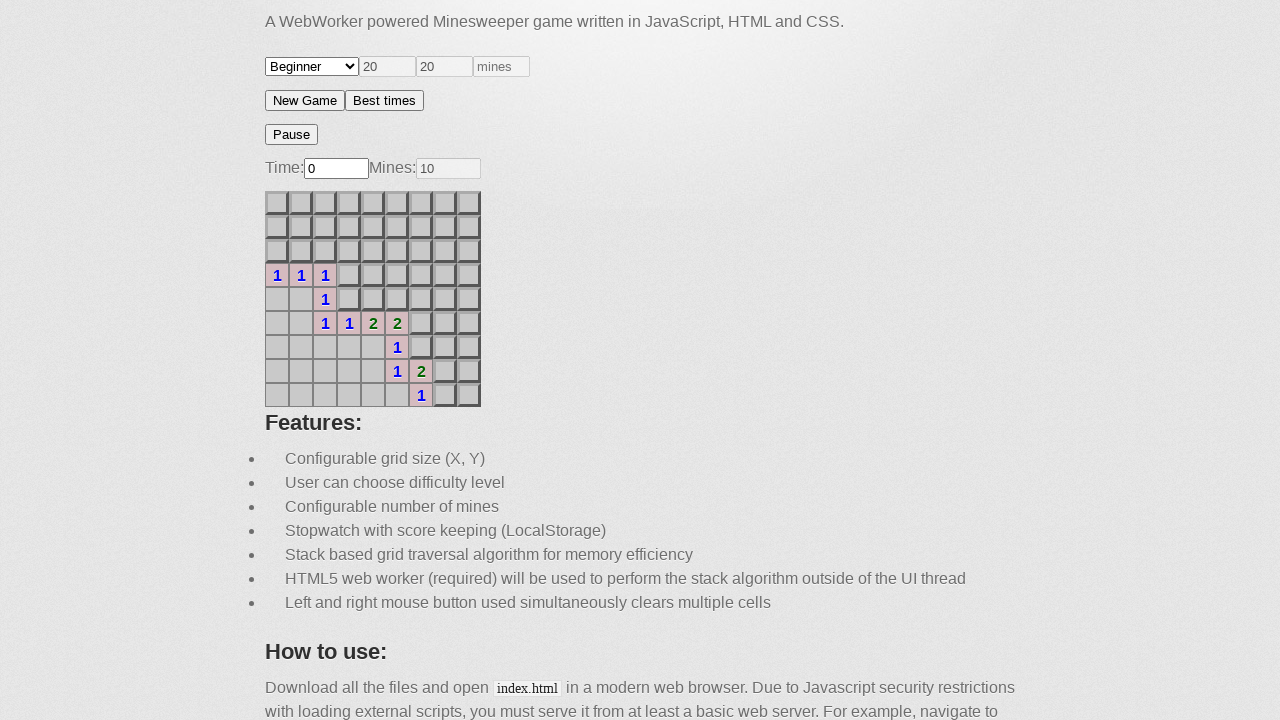

Clicked random unknown cell (index 5 of 49) at (397, 203) on #minesweeper > div.board-wrap > ul > li.cell.unknown >> nth=5
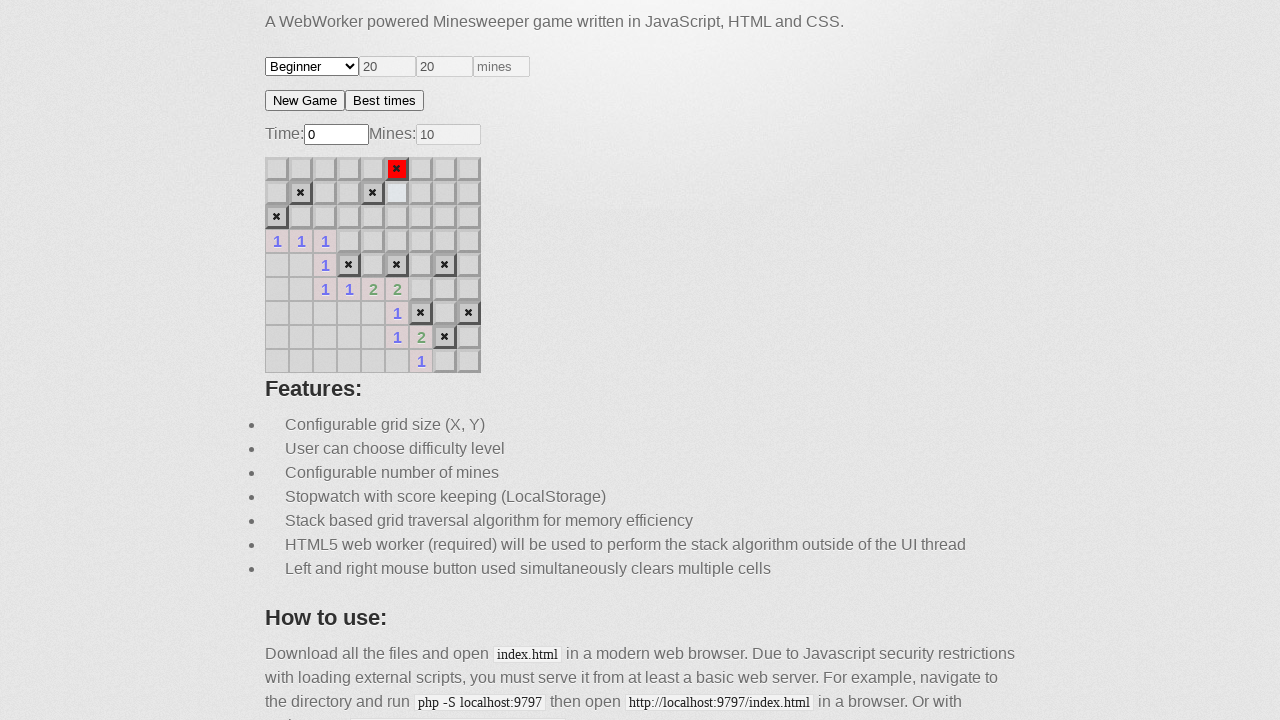

Waited 200ms for game state update
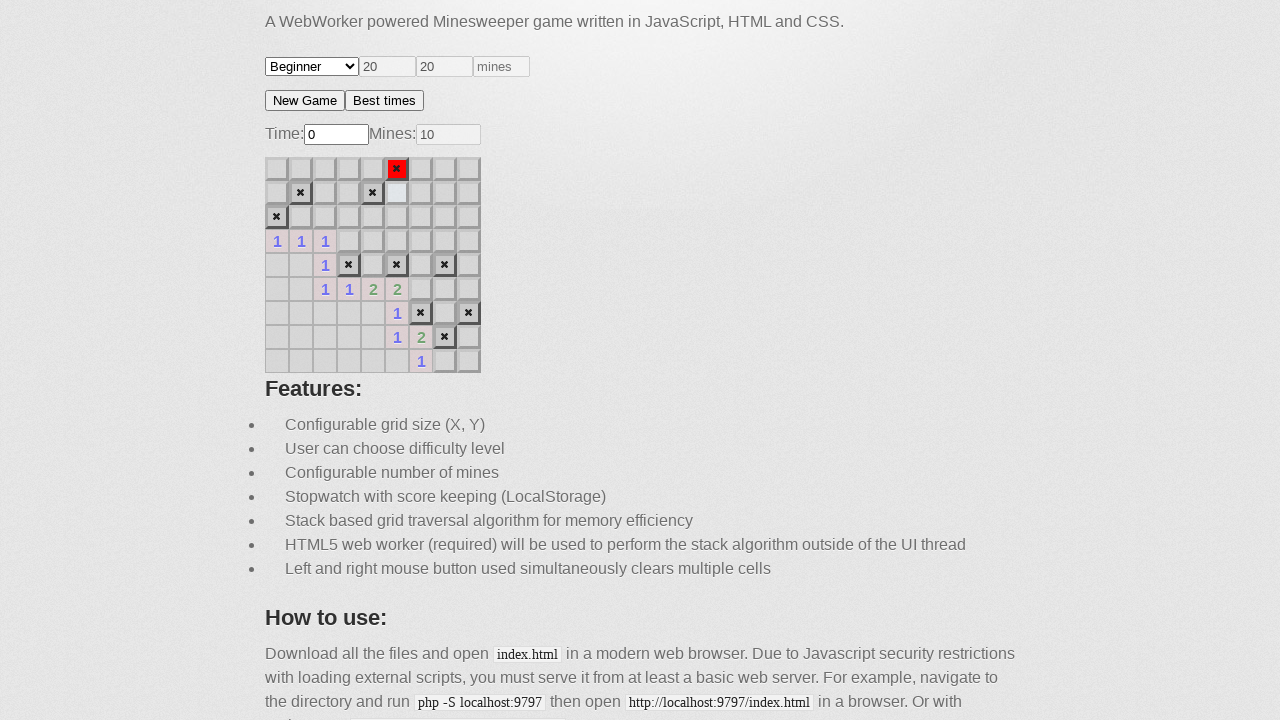

Game over detected - 1 mine(s) exploded
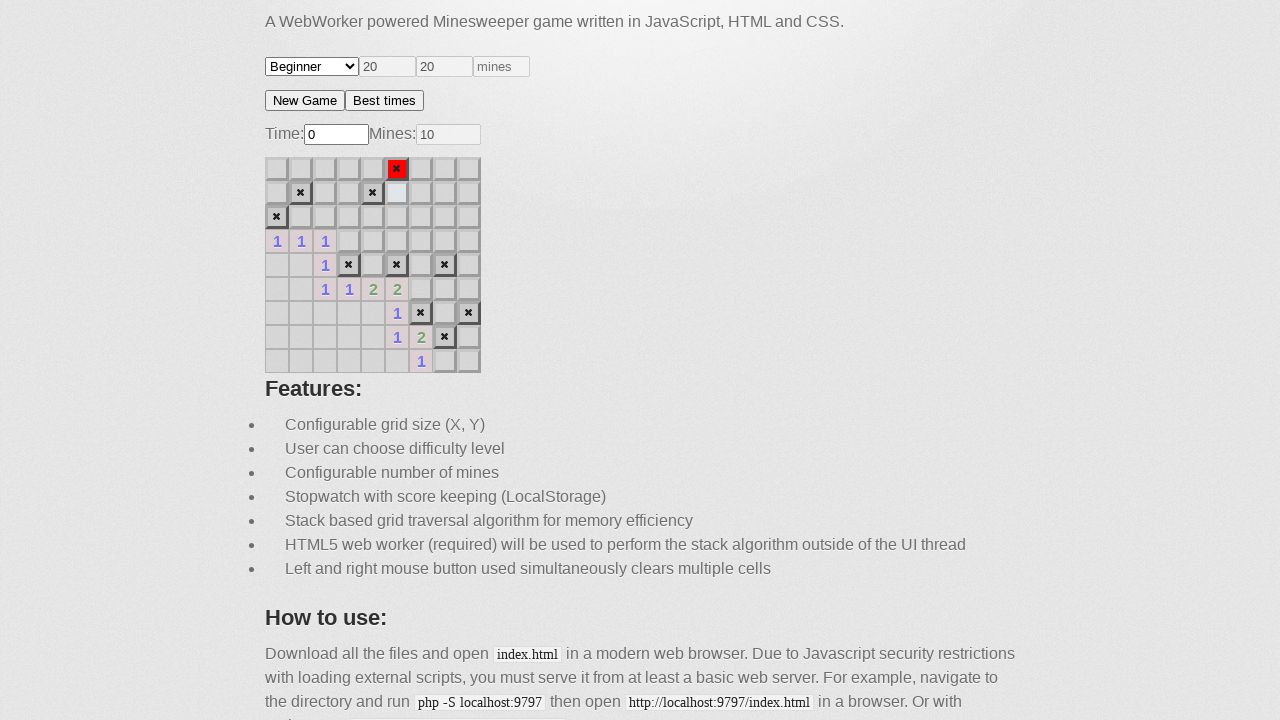

Clicked new game button to restart at (305, 100) on #minesweeper > div.game_actions > button.new-game
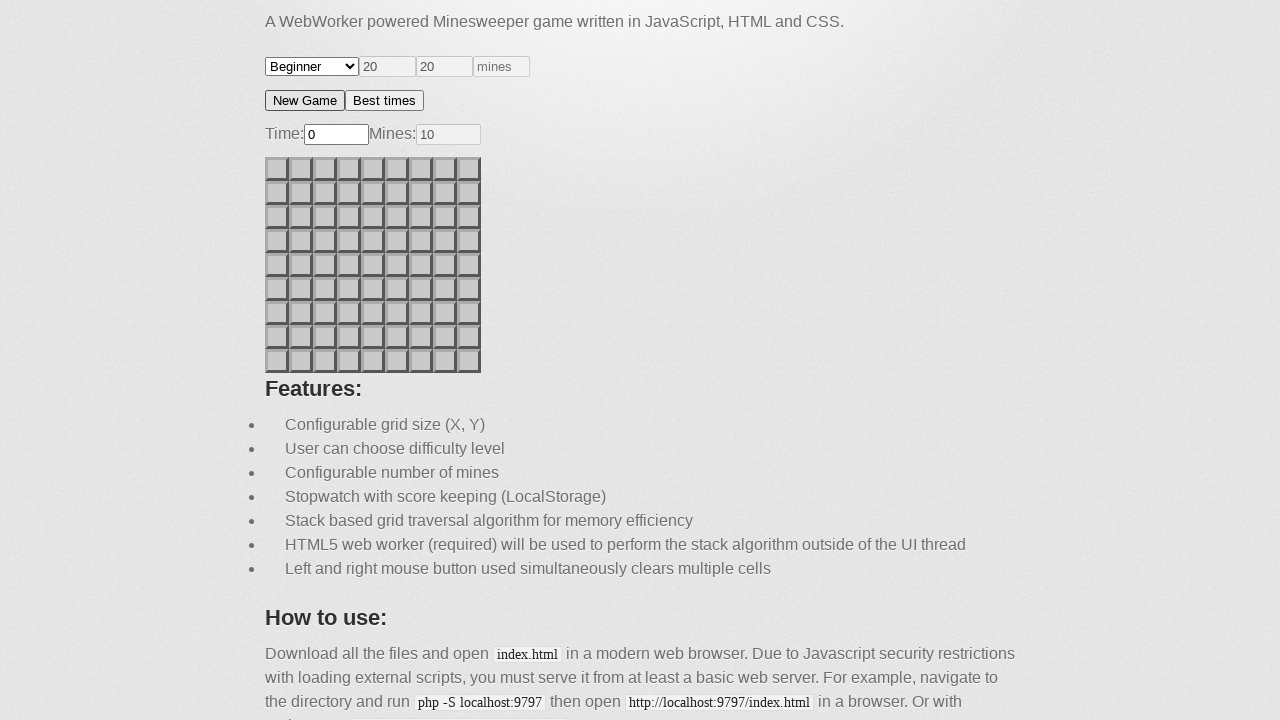

Waited 500ms for new game to initialize
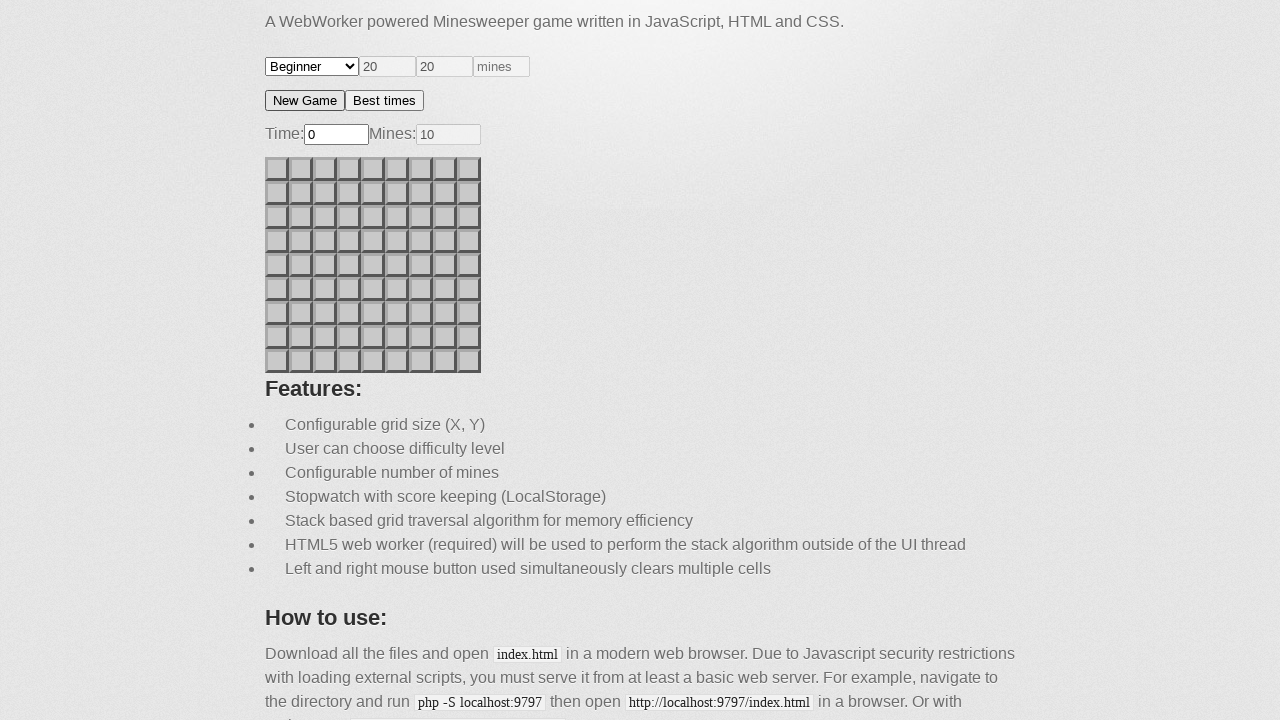

Clicked random unknown cell (index 7 of 81) at (445, 169) on #minesweeper > div.board-wrap > ul > li.cell.unknown >> nth=7
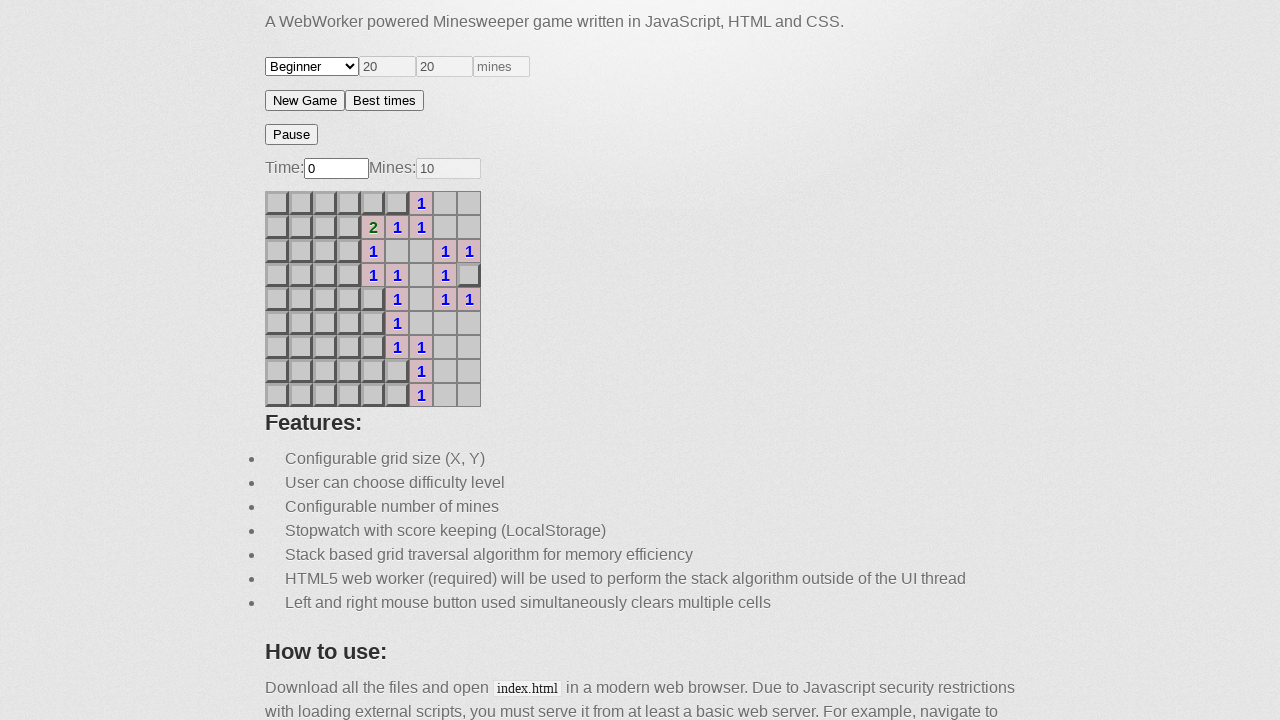

Waited 200ms for game state update
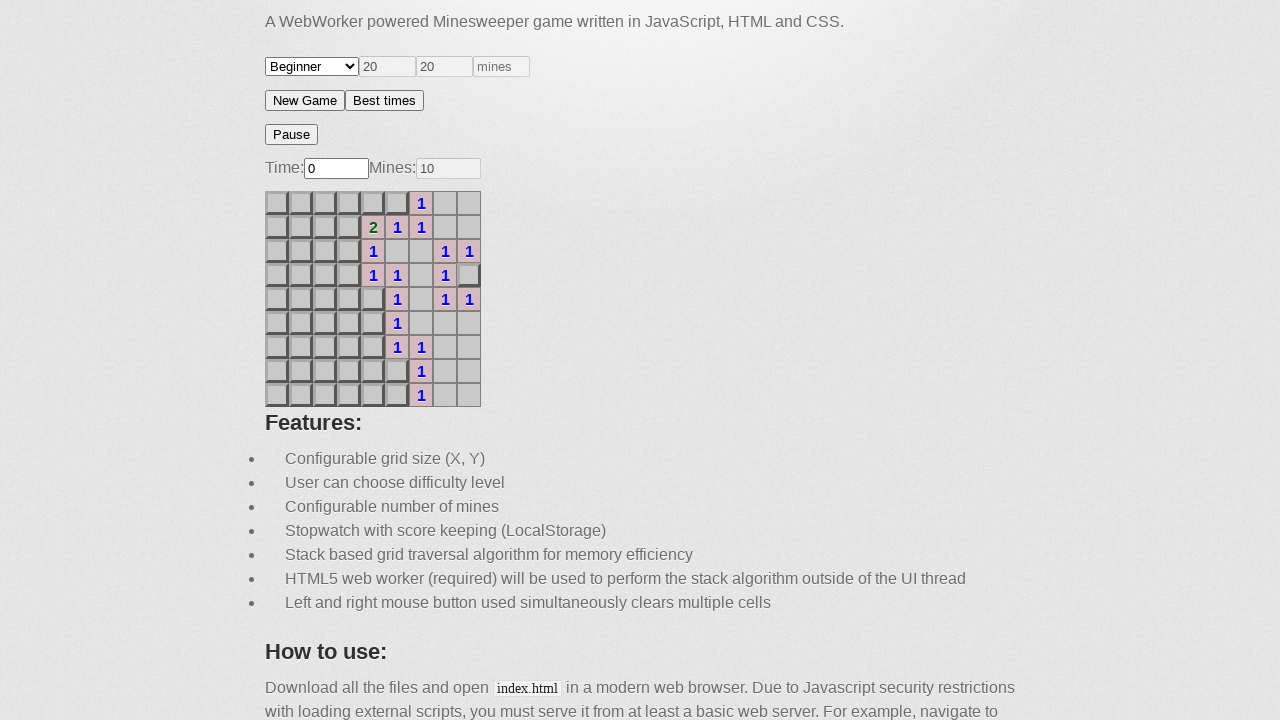

Clicked random unknown cell (index 21 of 46) at (325, 299) on #minesweeper > div.board-wrap > ul > li.cell.unknown >> nth=21
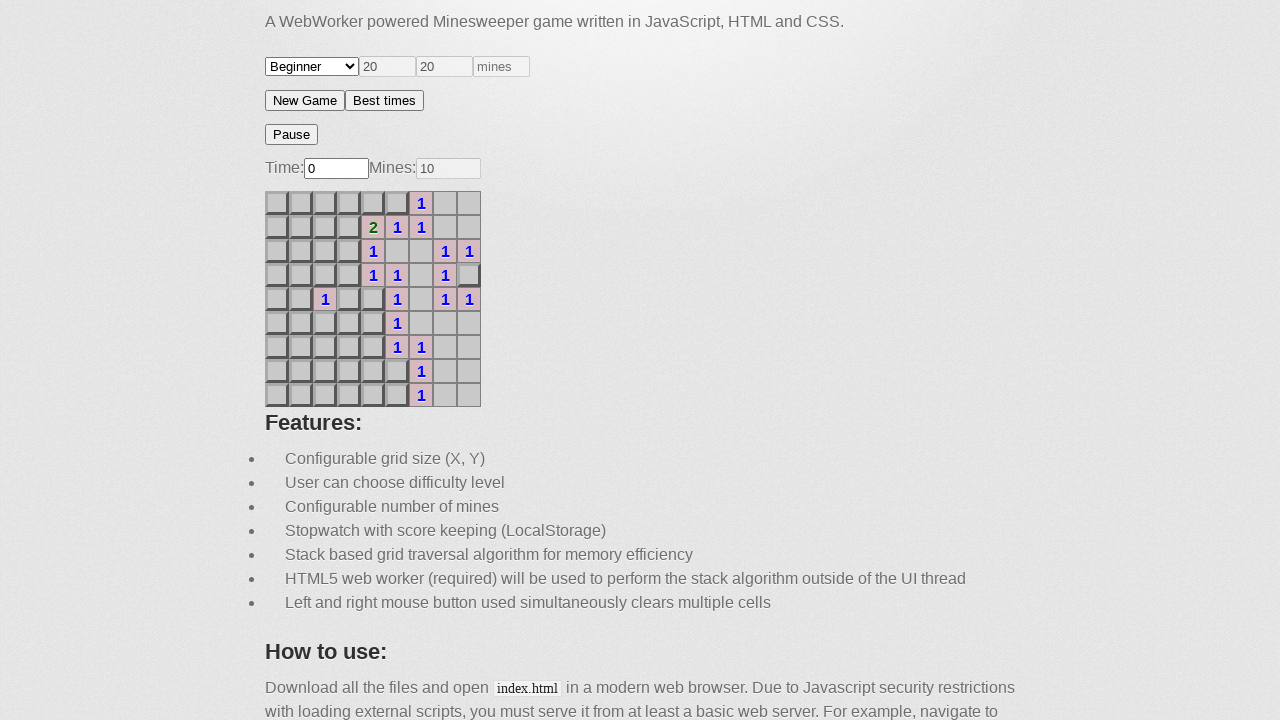

Waited 200ms for game state update
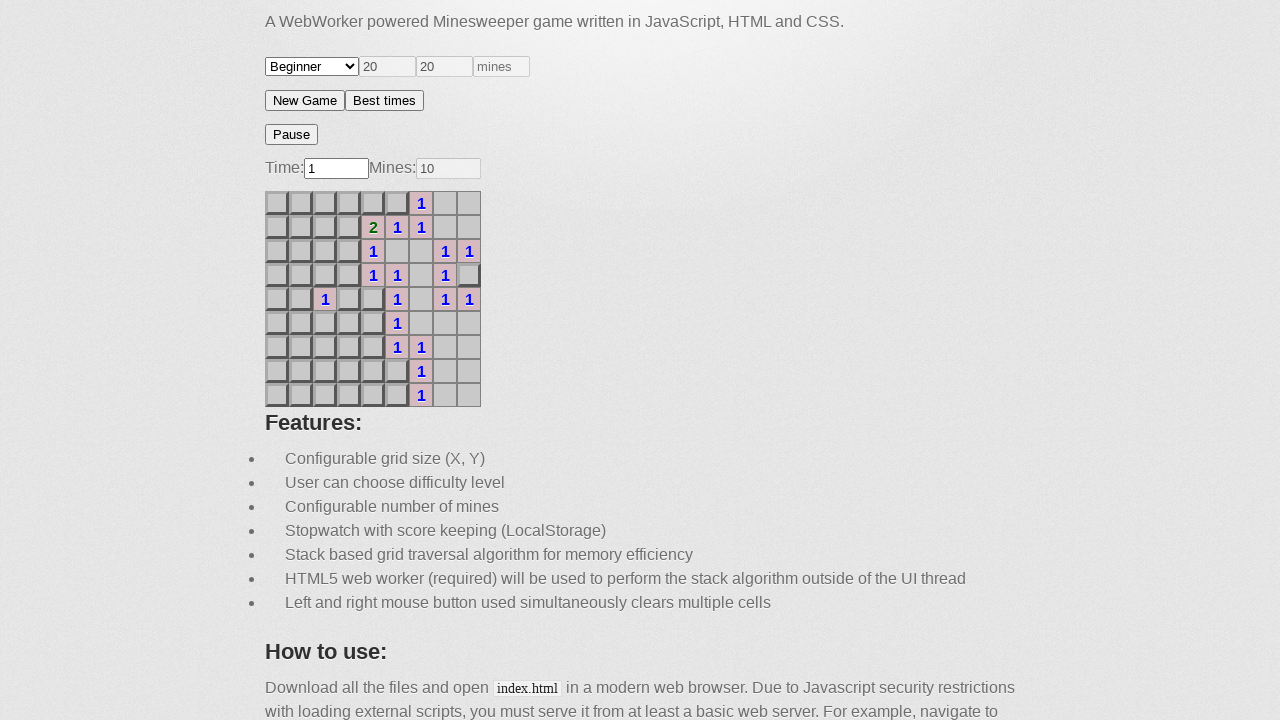

Clicked random unknown cell (index 16 of 45) at (325, 275) on #minesweeper > div.board-wrap > ul > li.cell.unknown >> nth=16
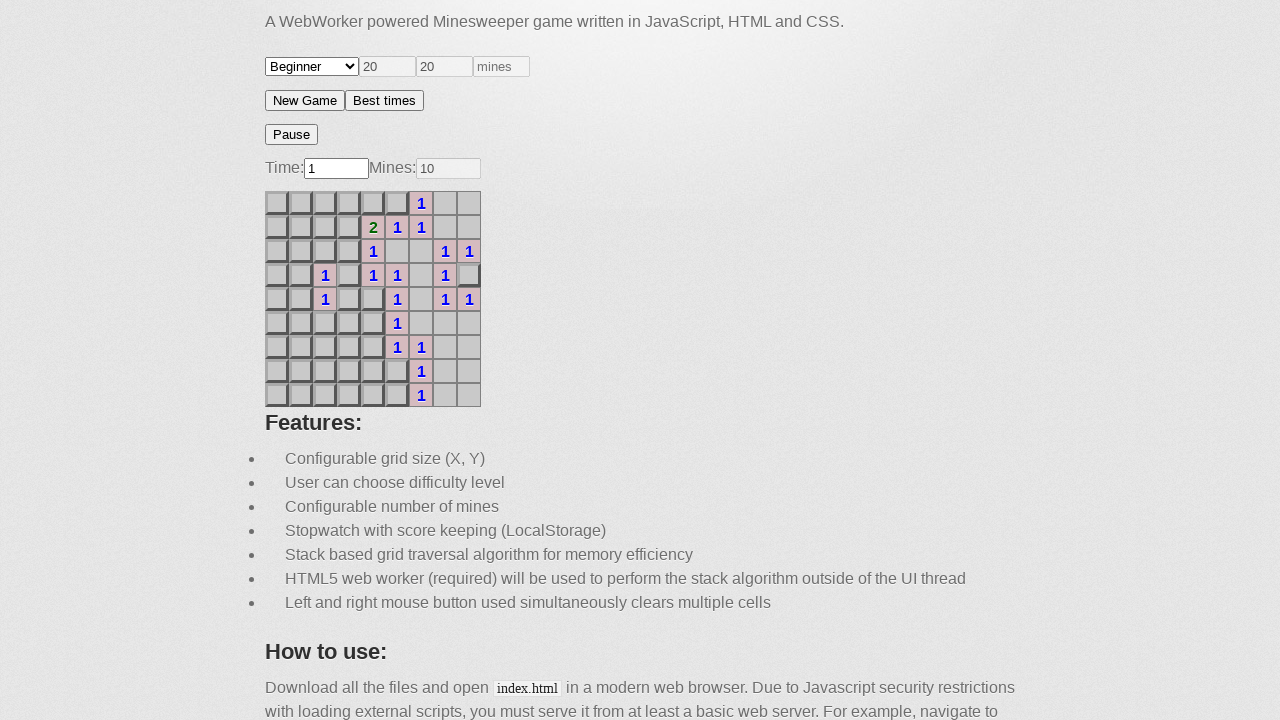

Waited 200ms for game state update
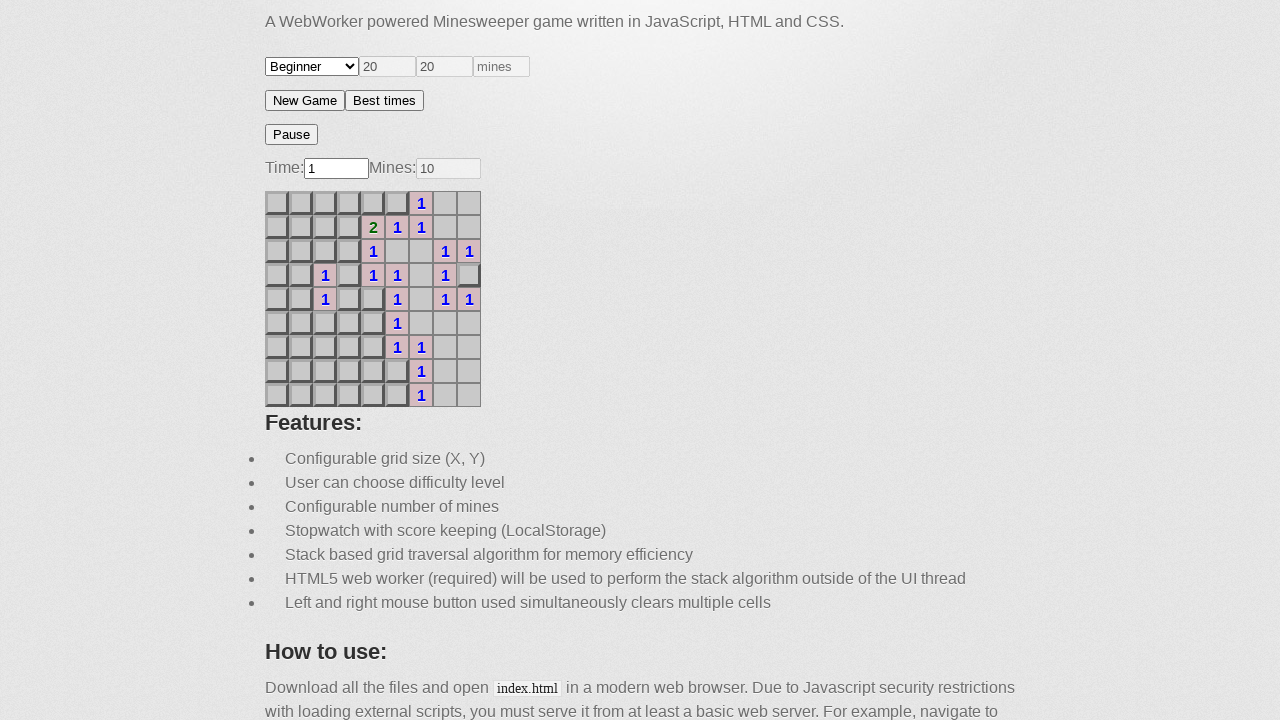

Clicked random unknown cell (index 10 of 44) at (277, 251) on #minesweeper > div.board-wrap > ul > li.cell.unknown >> nth=10
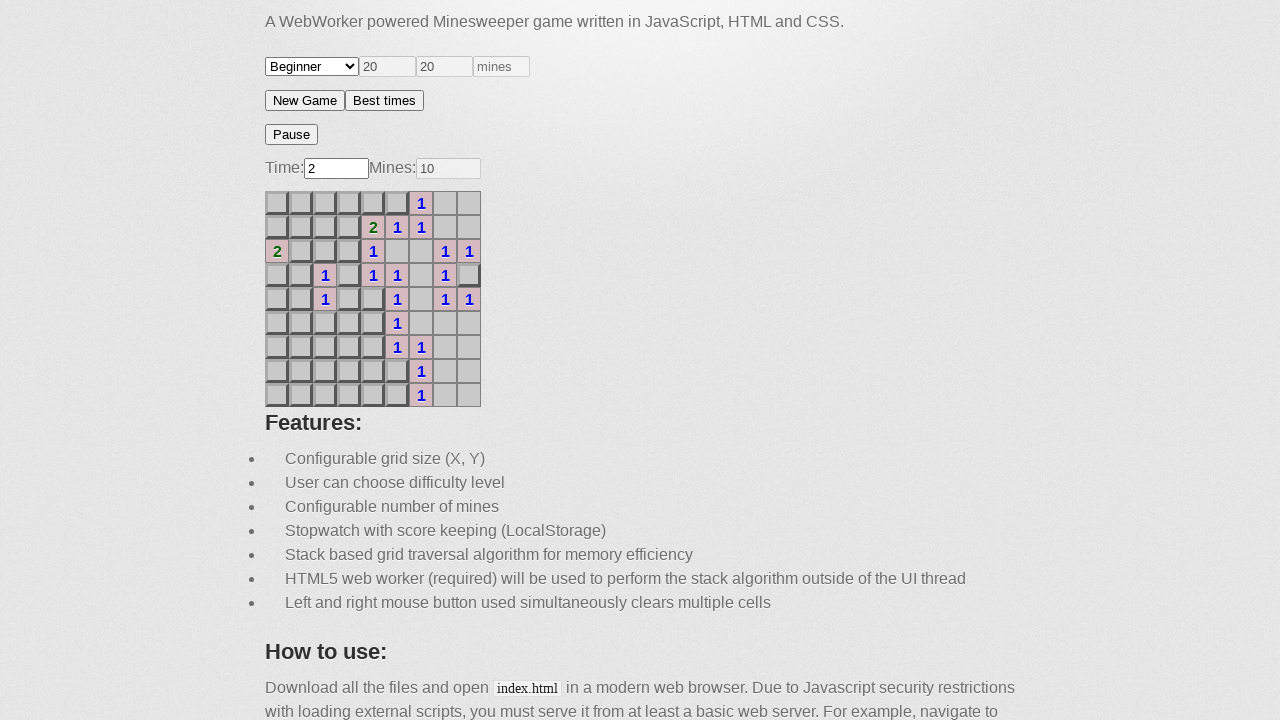

Waited 200ms for game state update
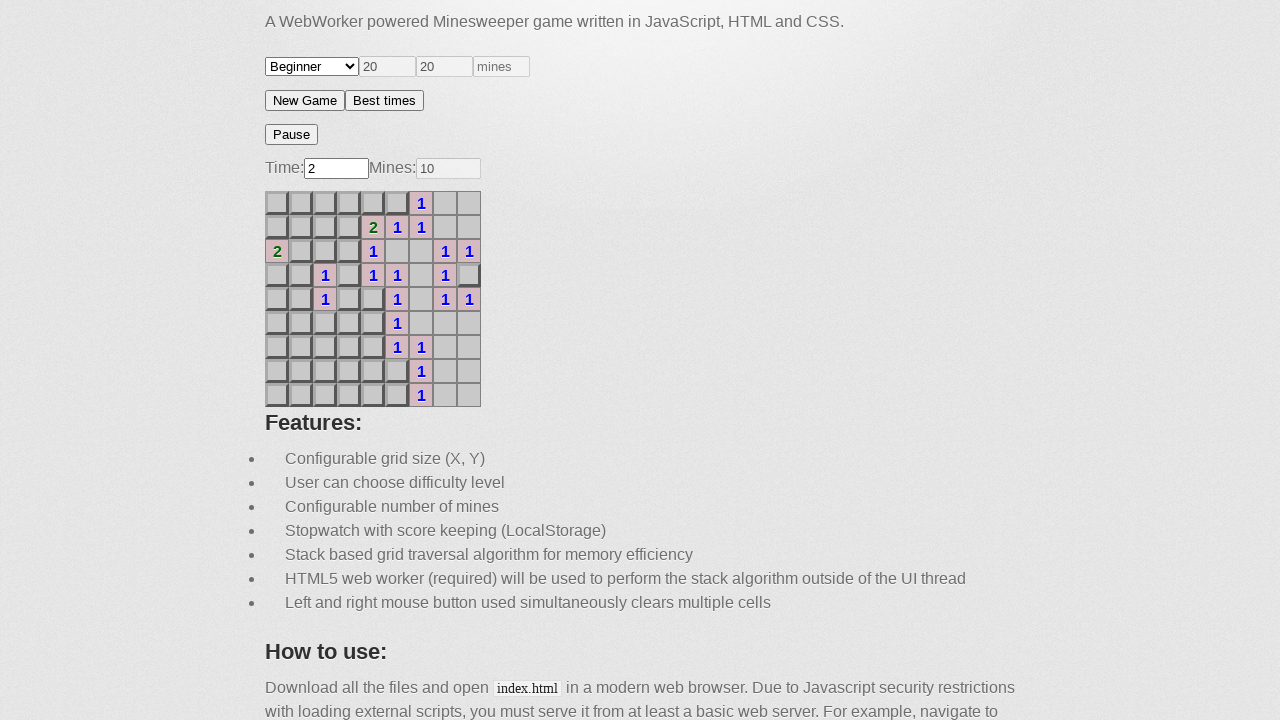

Clicked random unknown cell (index 11 of 43) at (325, 251) on #minesweeper > div.board-wrap > ul > li.cell.unknown >> nth=11
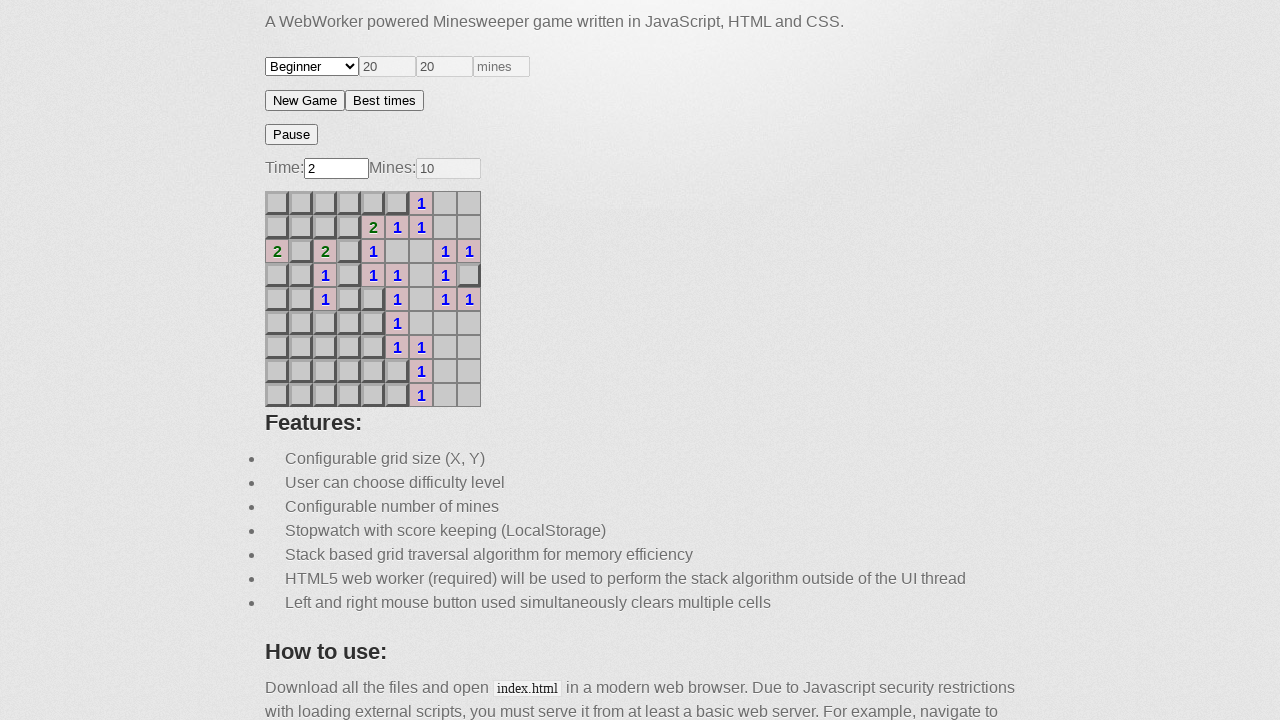

Waited 200ms for game state update
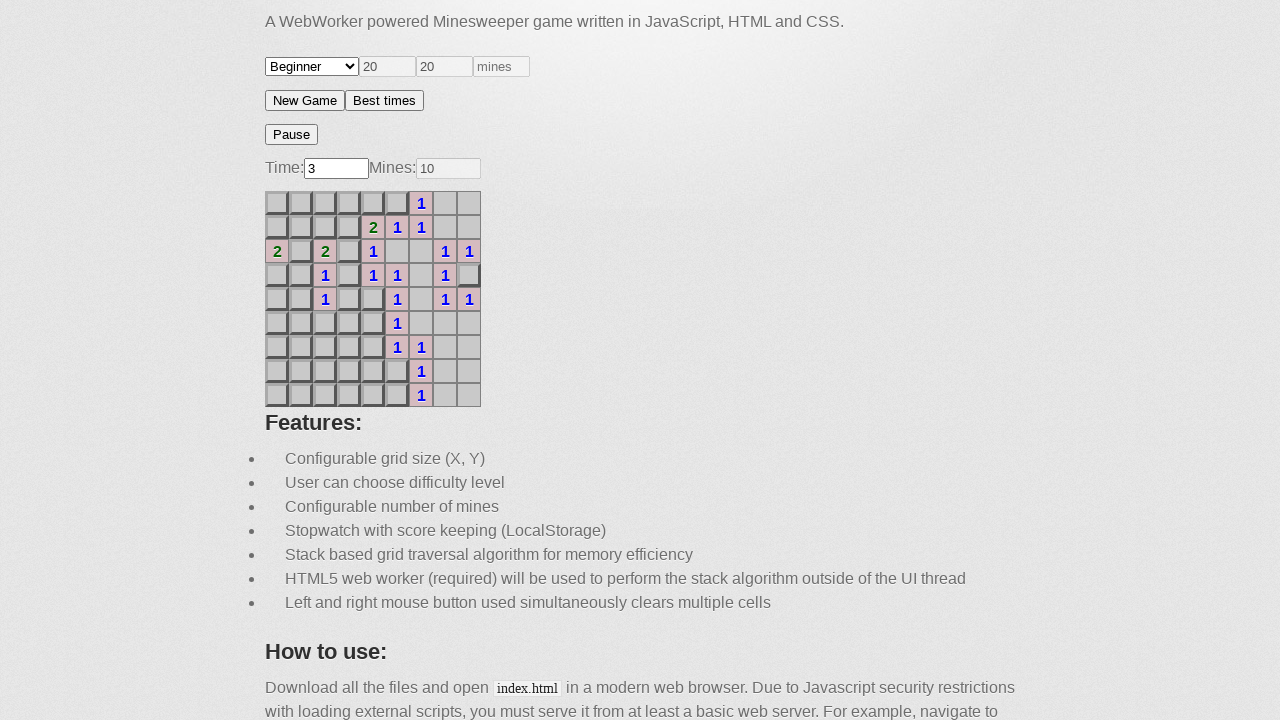

Clicked random unknown cell (index 15 of 42) at (469, 275) on #minesweeper > div.board-wrap > ul > li.cell.unknown >> nth=15
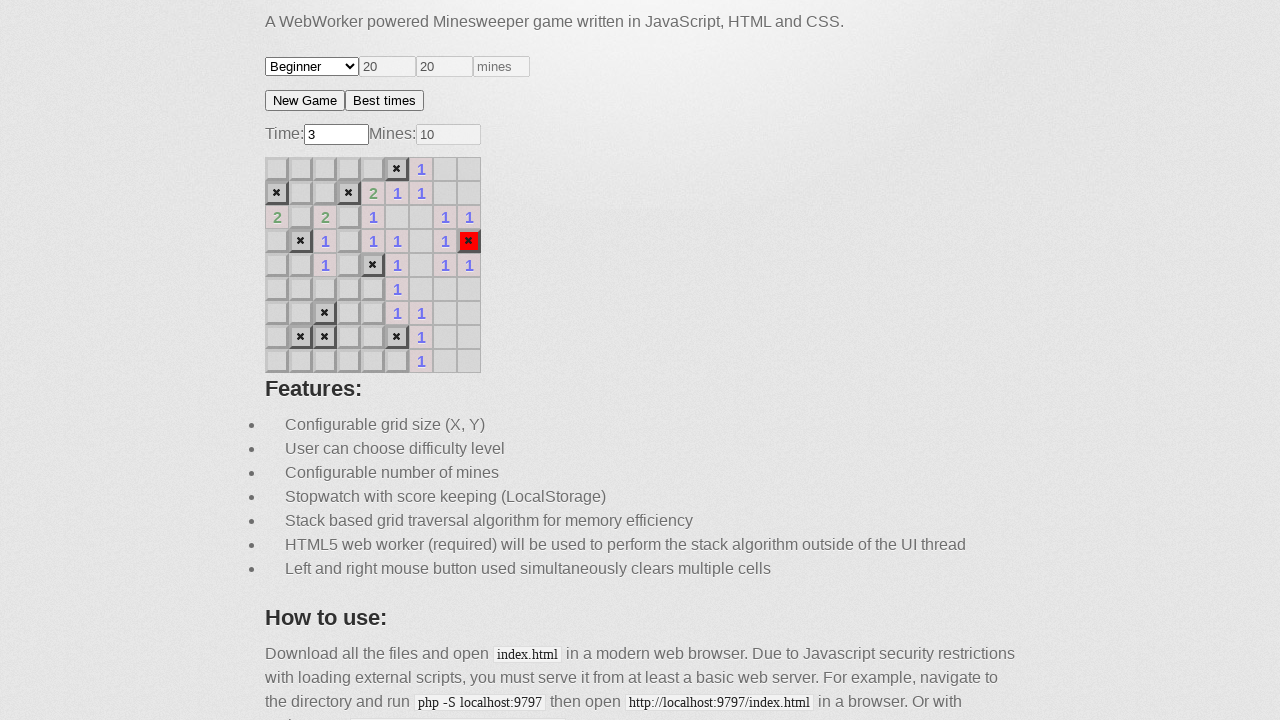

Waited 200ms for game state update
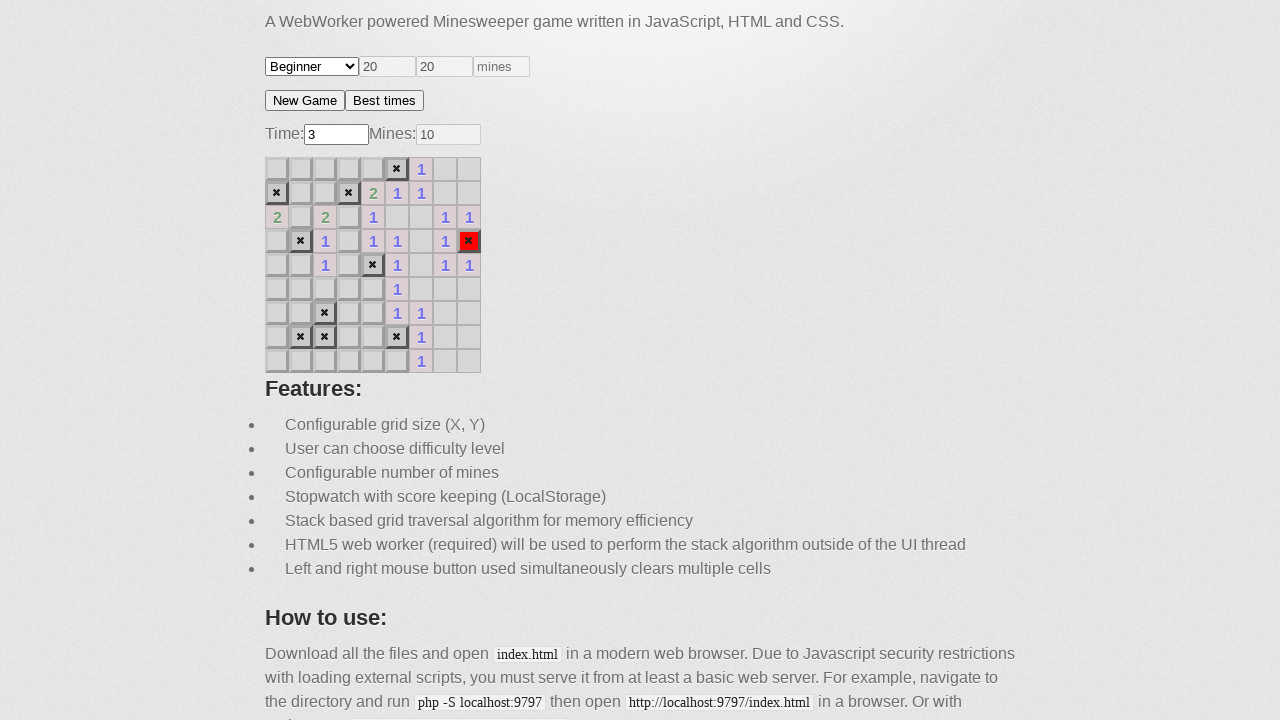

Game over detected - 1 mine(s) exploded
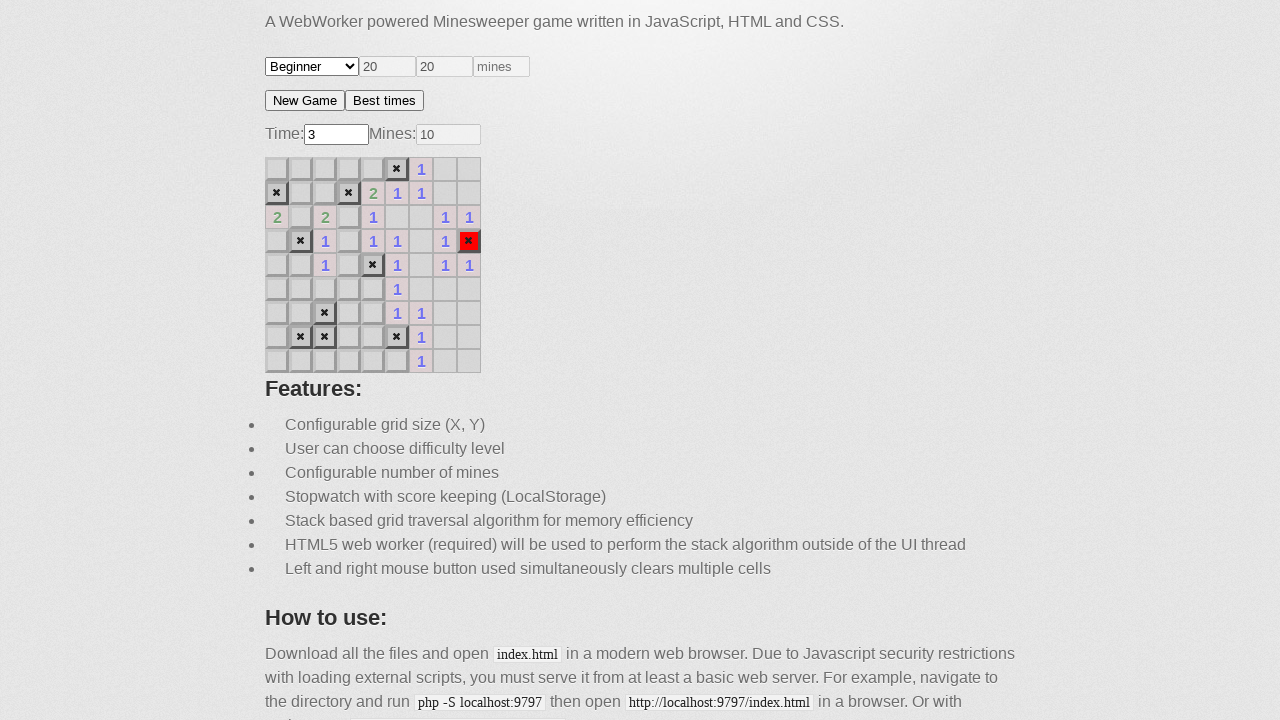

Clicked new game button to restart at (305, 100) on #minesweeper > div.game_actions > button.new-game
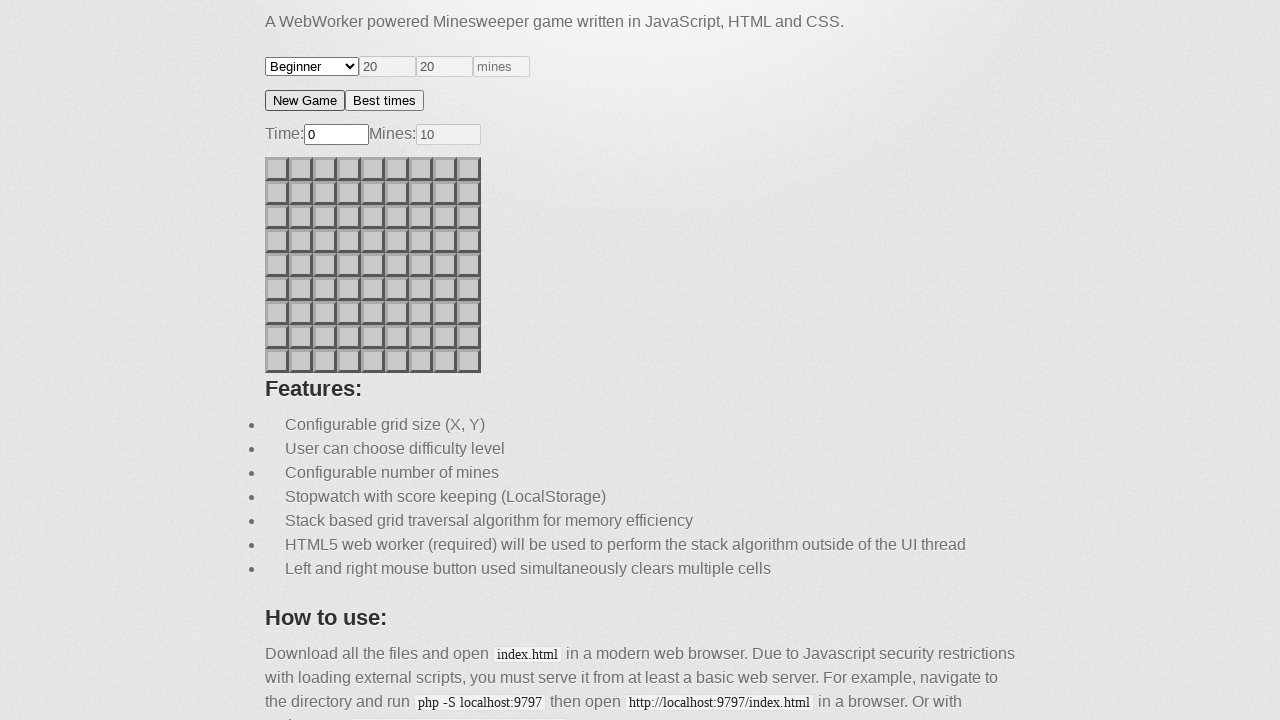

Waited 500ms for new game to initialize
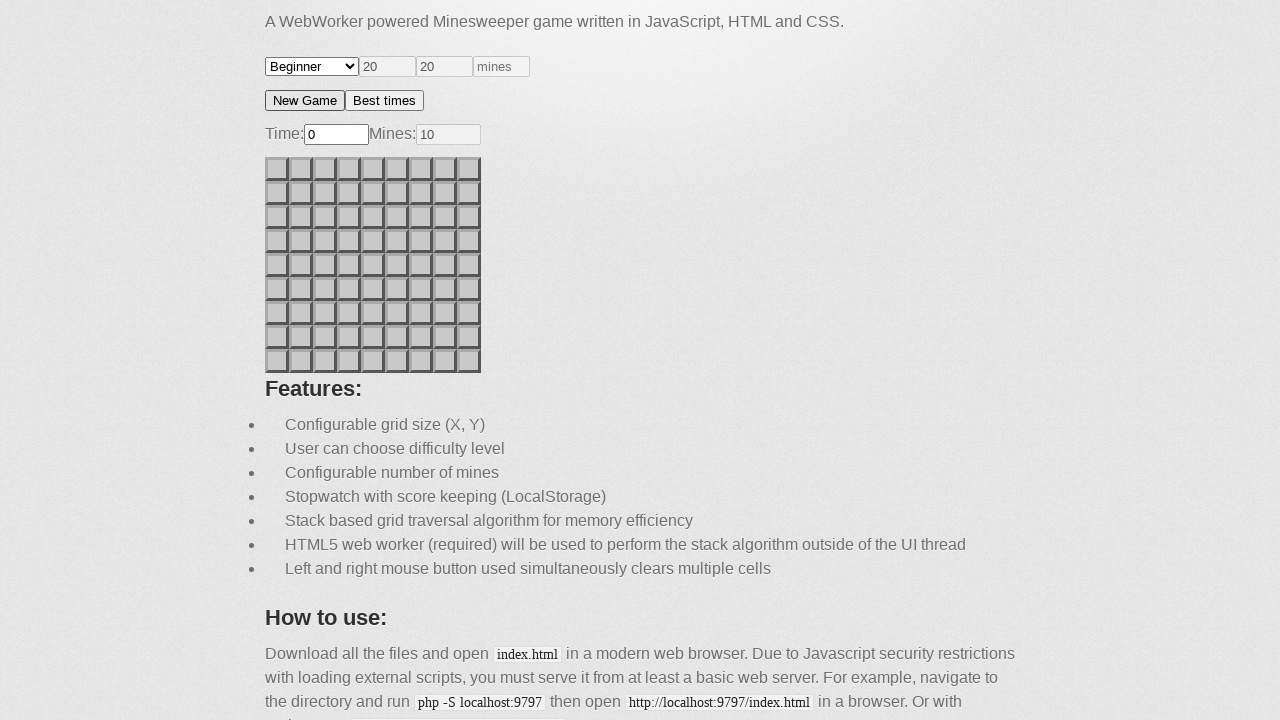

Clicked random unknown cell (index 10 of 81) at (301, 193) on #minesweeper > div.board-wrap > ul > li.cell.unknown >> nth=10
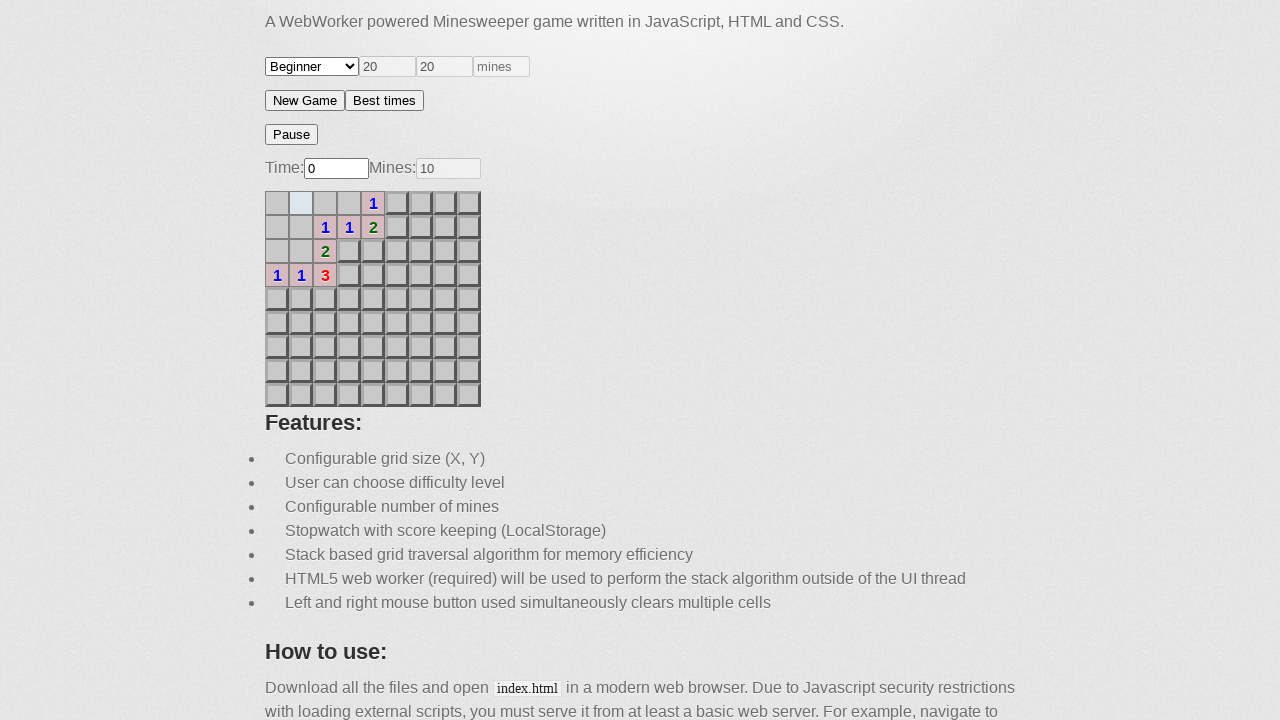

Waited 200ms for game state update
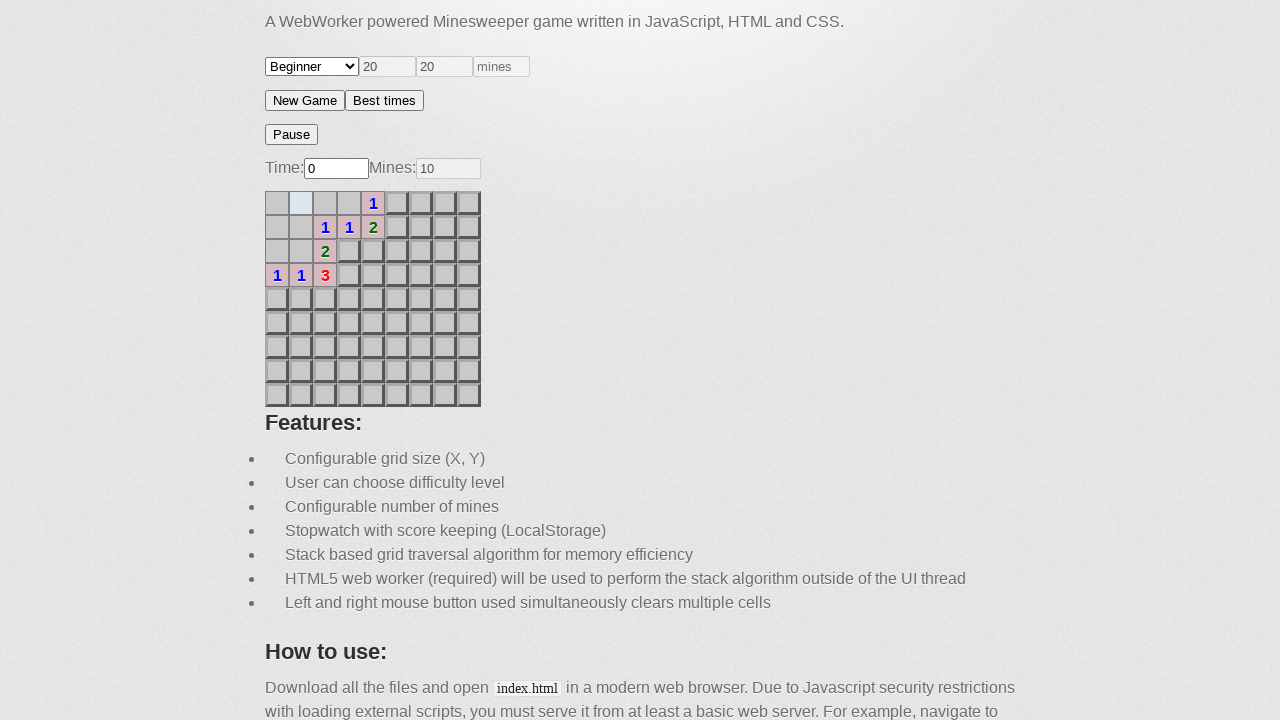

Final board state confirmed - game automation complete
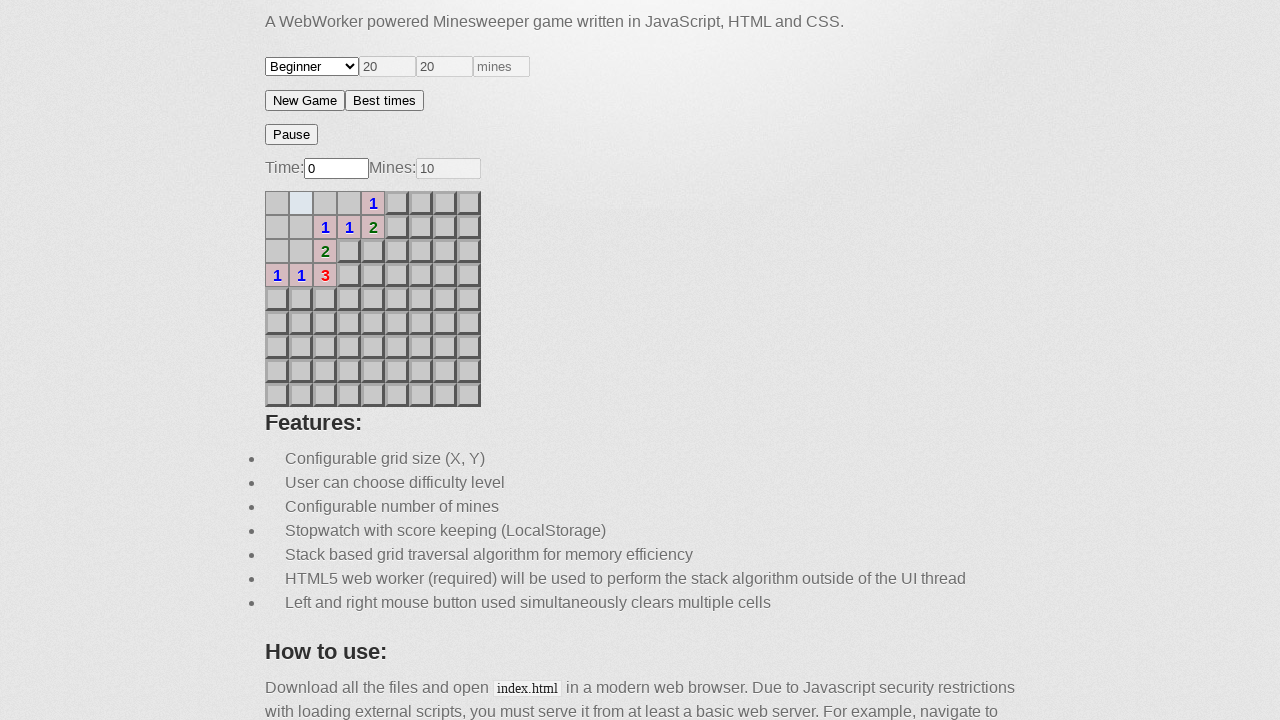

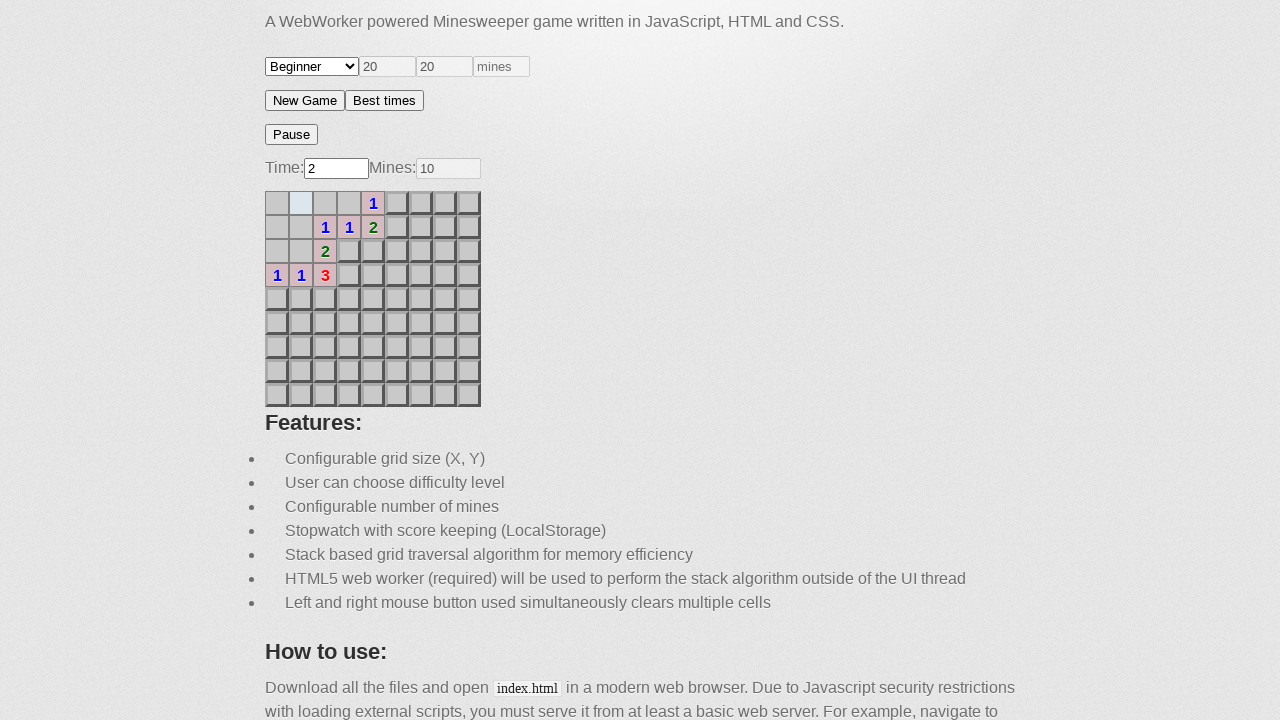